Tests date picker functionality by opening a calendar, navigating to a specific month/year (September 2024), and selecting a specific date (10th)

Starting URL: https://www.hyrtutorials.com/p/calendar-practice.html

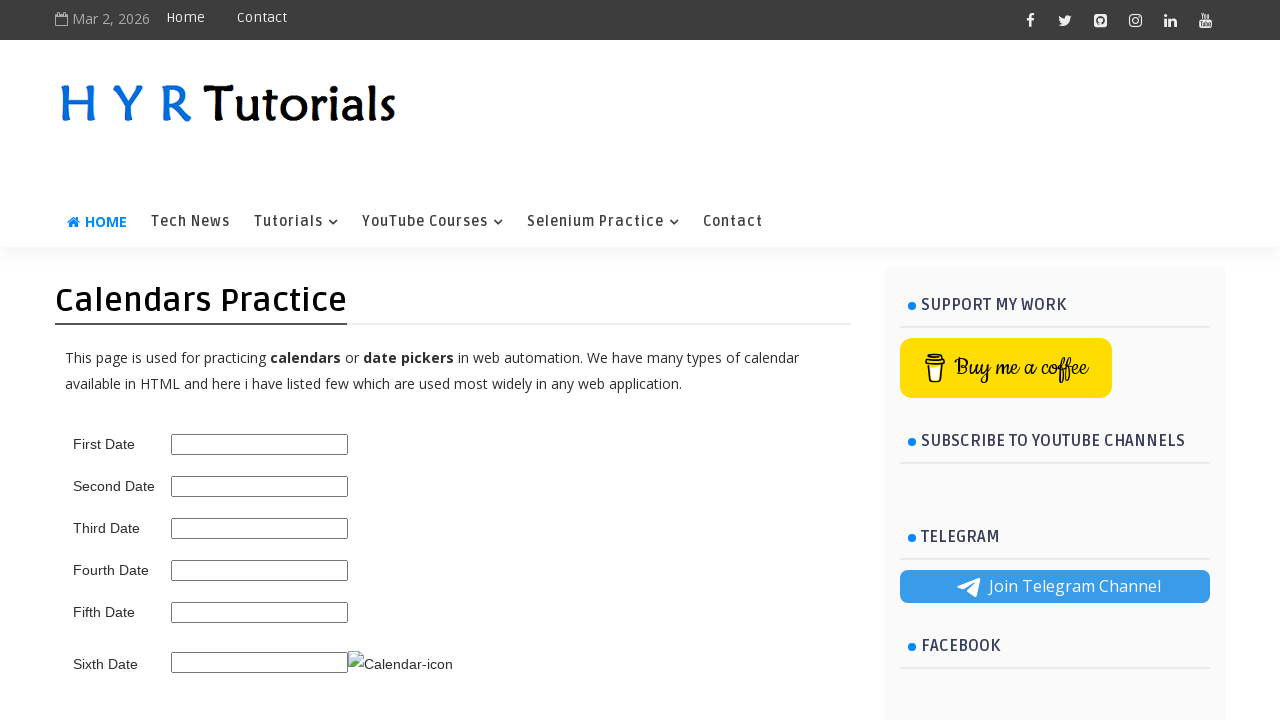

Clicked calendar icon to open date picker at (400, 664) on xpath=//img[@title='Calendar-icon']
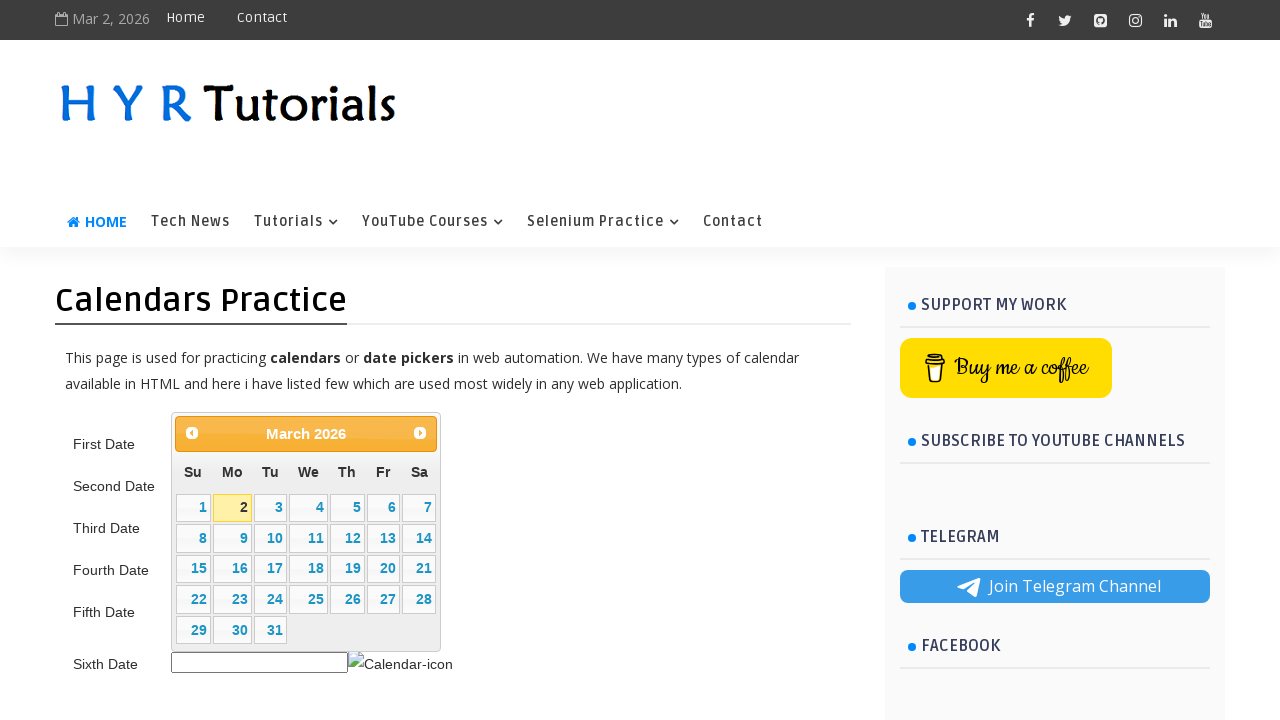

Retrieved current month from date picker
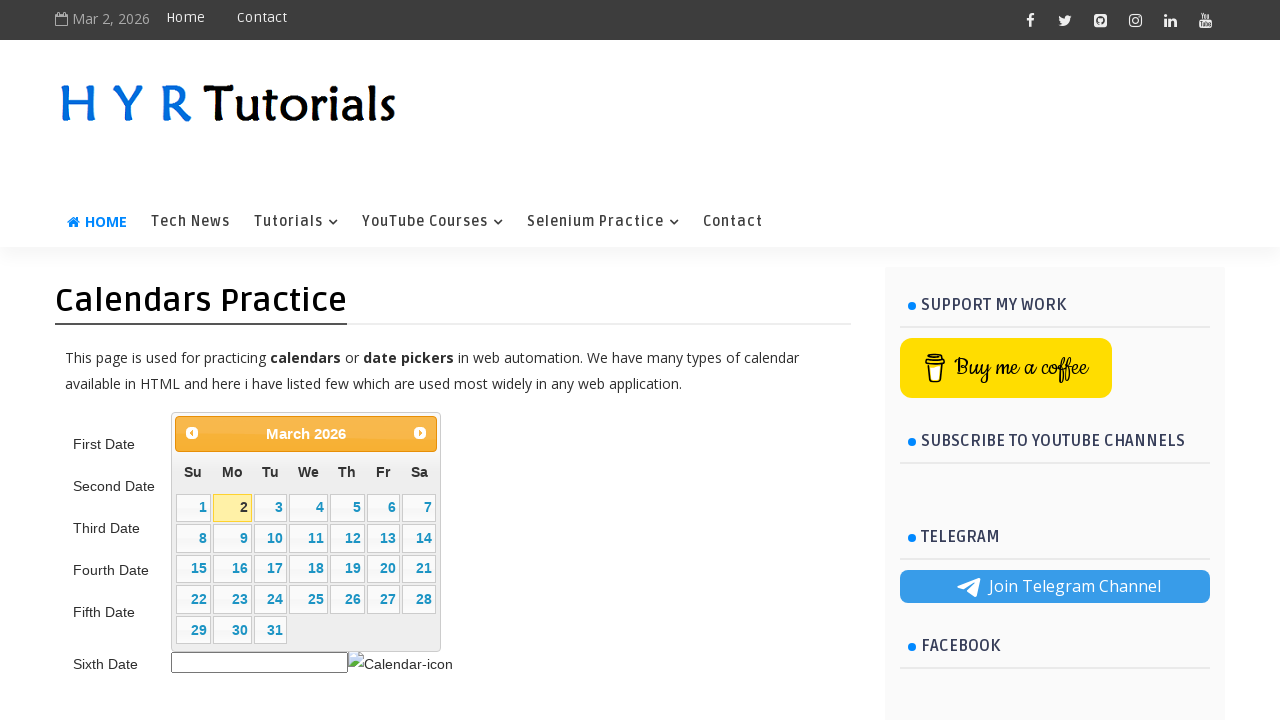

Retrieved current year from date picker
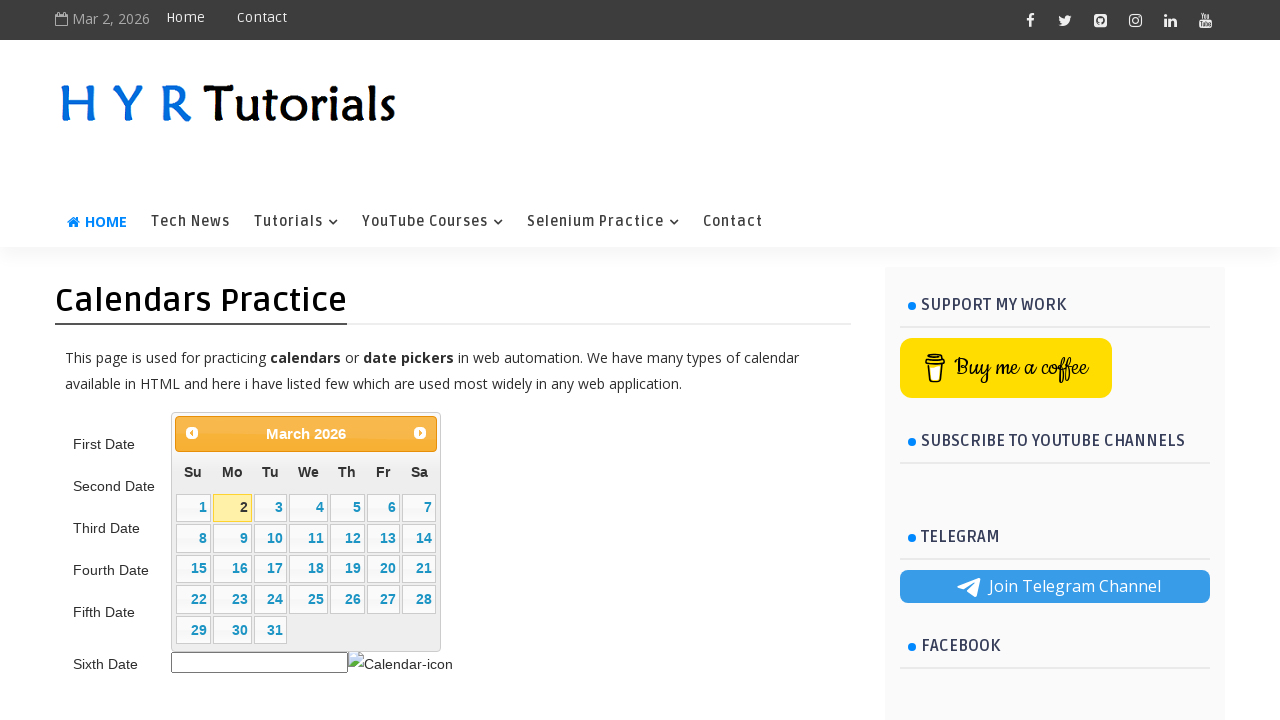

Clicked previous button to navigate to earlier month at (192, 433) on xpath=//a[@data-handler='prev']
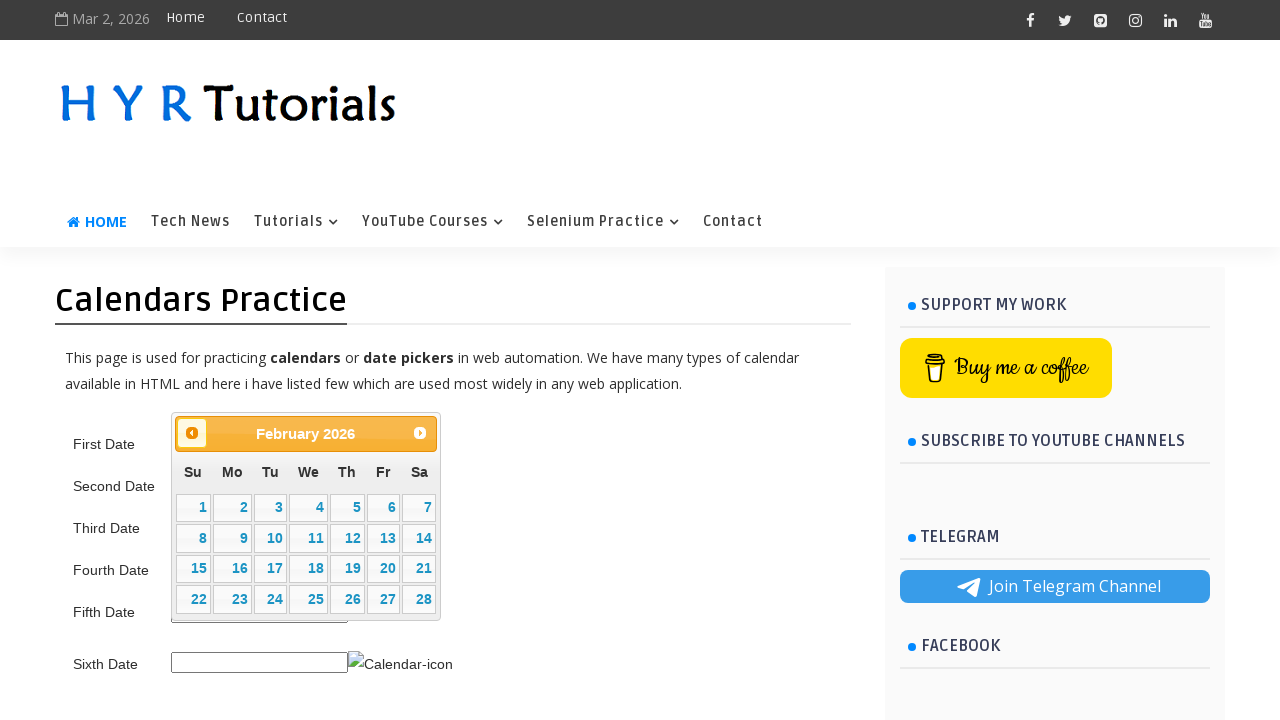

Retrieved current month from date picker
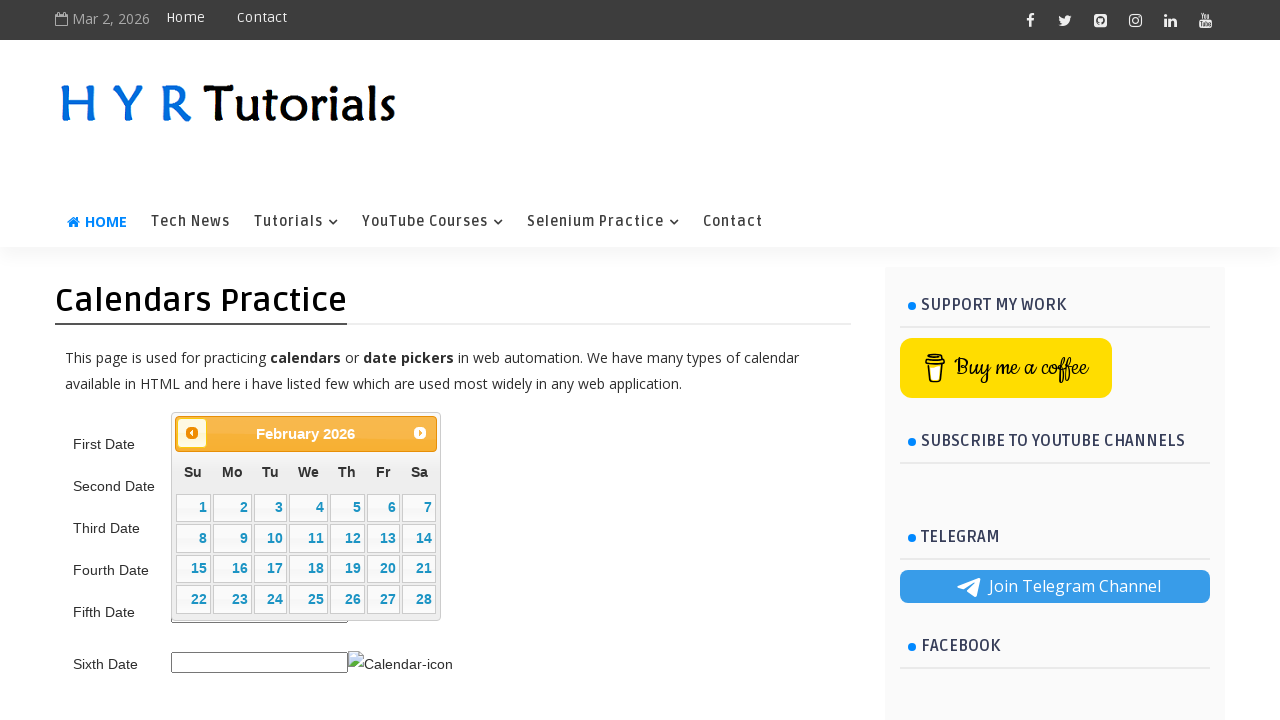

Retrieved current year from date picker
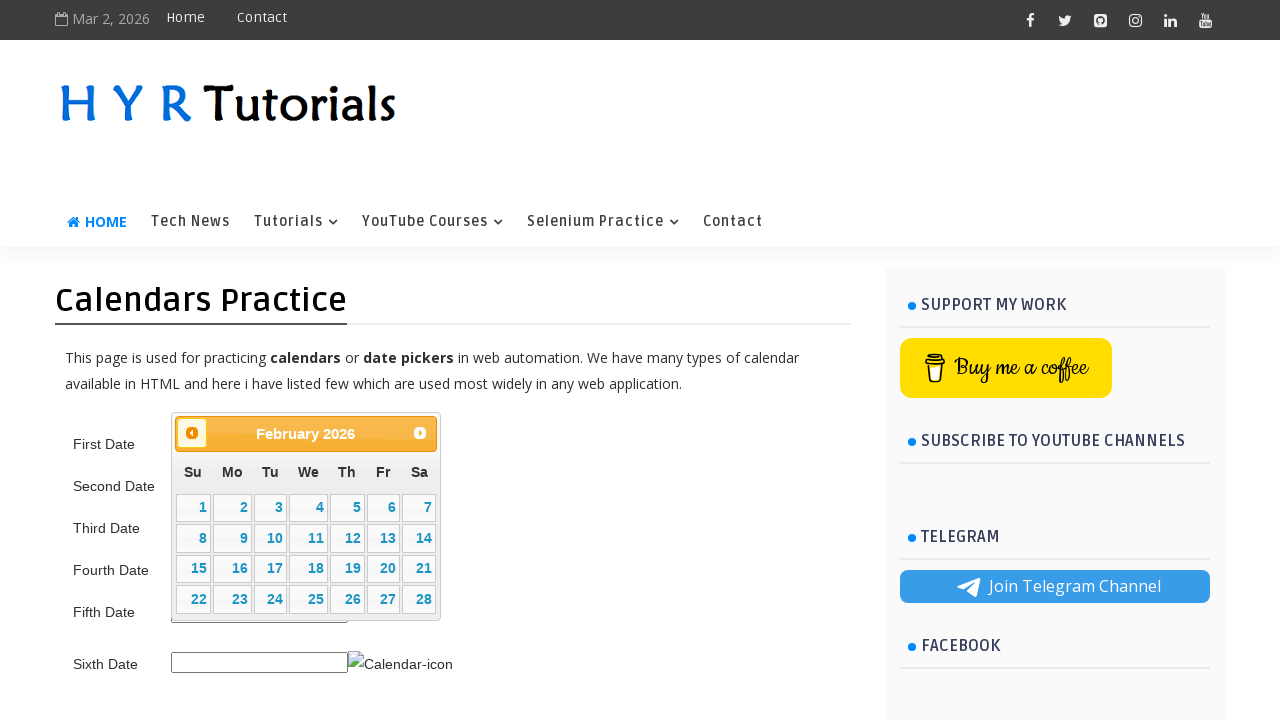

Clicked previous button to navigate to earlier month at (192, 433) on xpath=//a[@data-handler='prev']
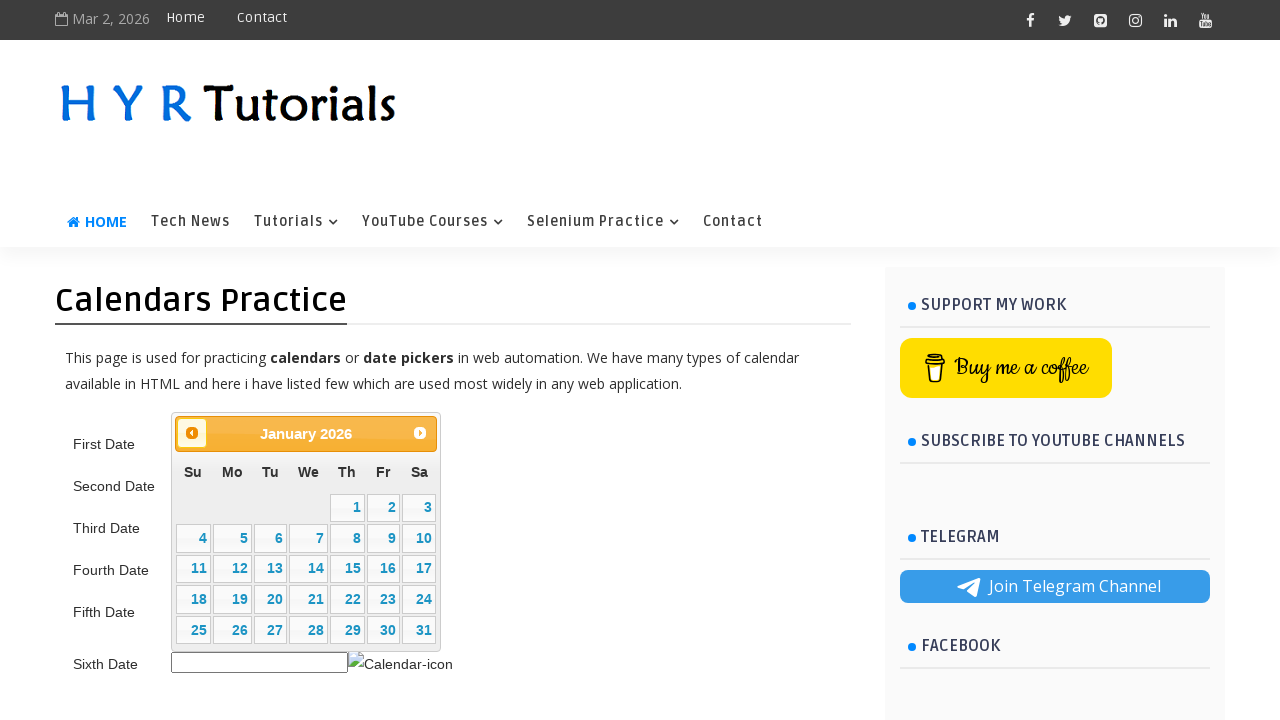

Retrieved current month from date picker
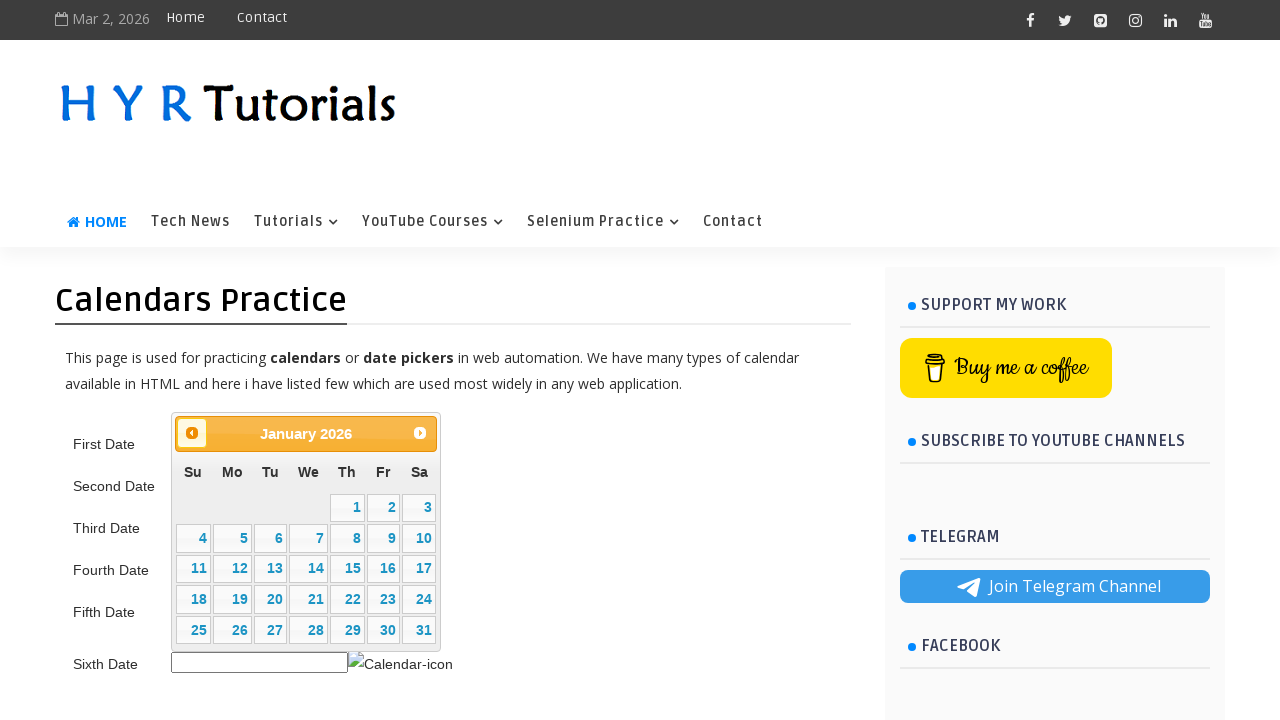

Retrieved current year from date picker
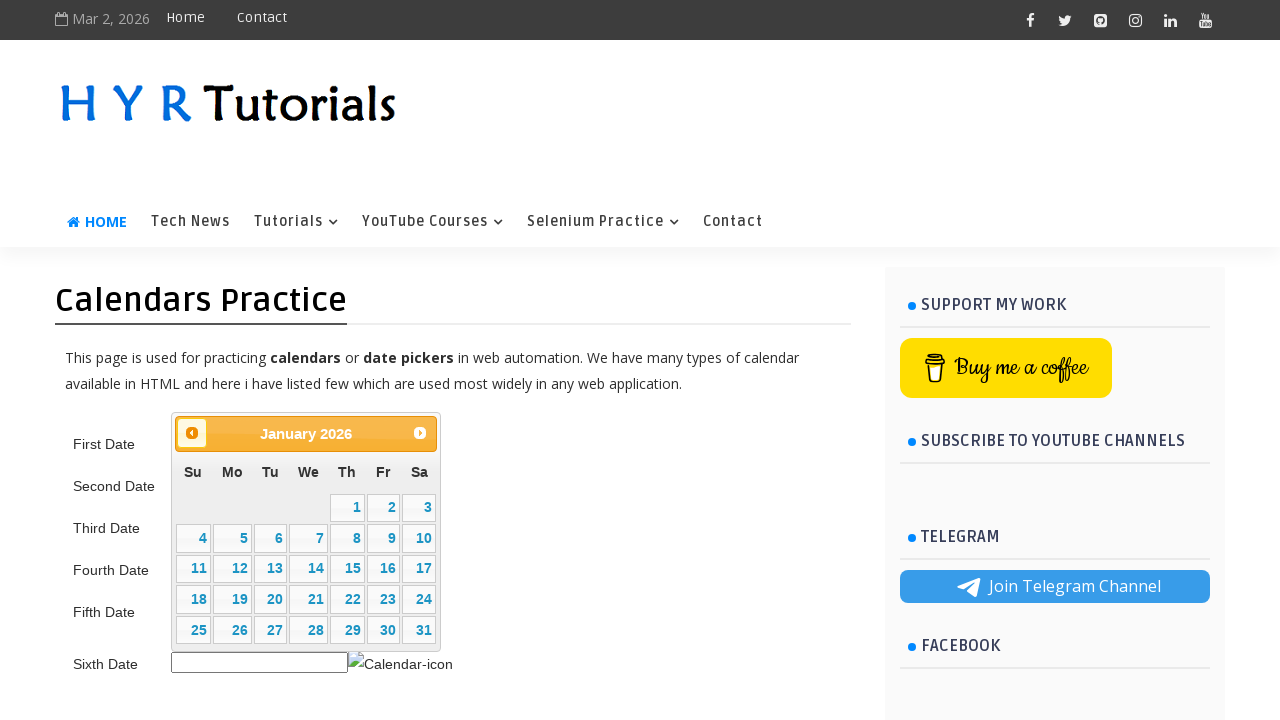

Clicked previous button to navigate to earlier month at (192, 433) on xpath=//a[@data-handler='prev']
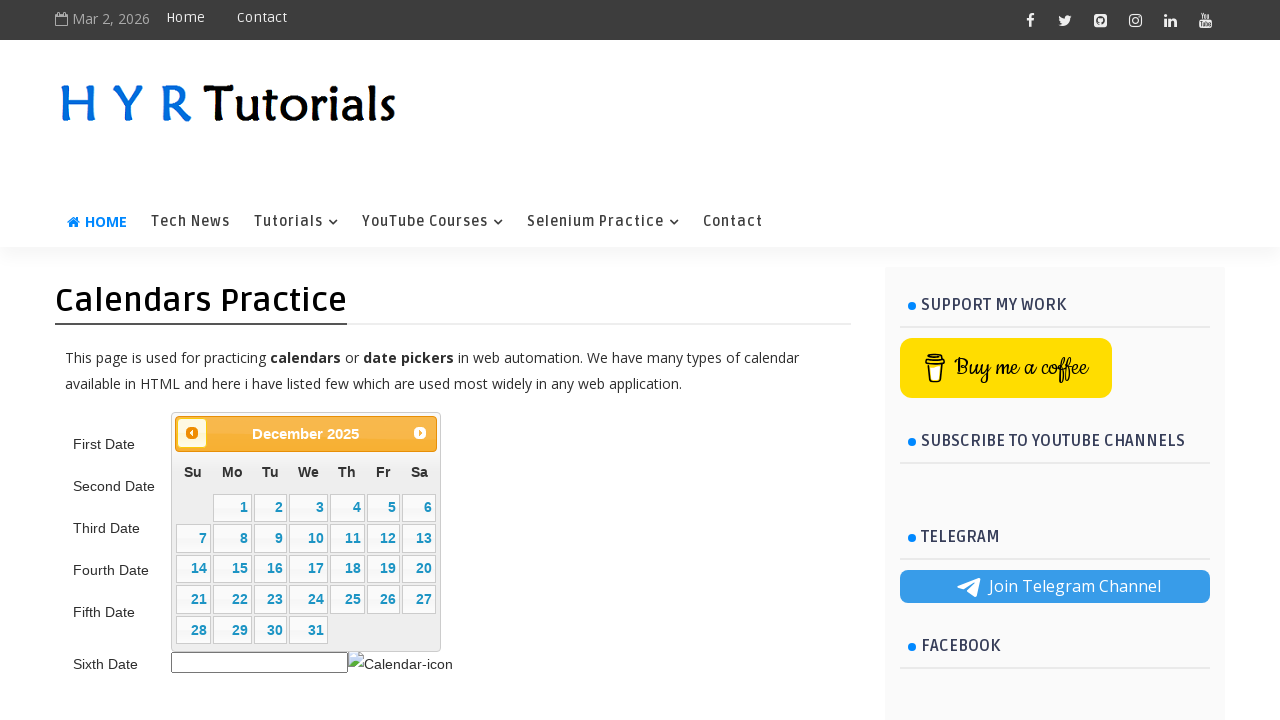

Retrieved current month from date picker
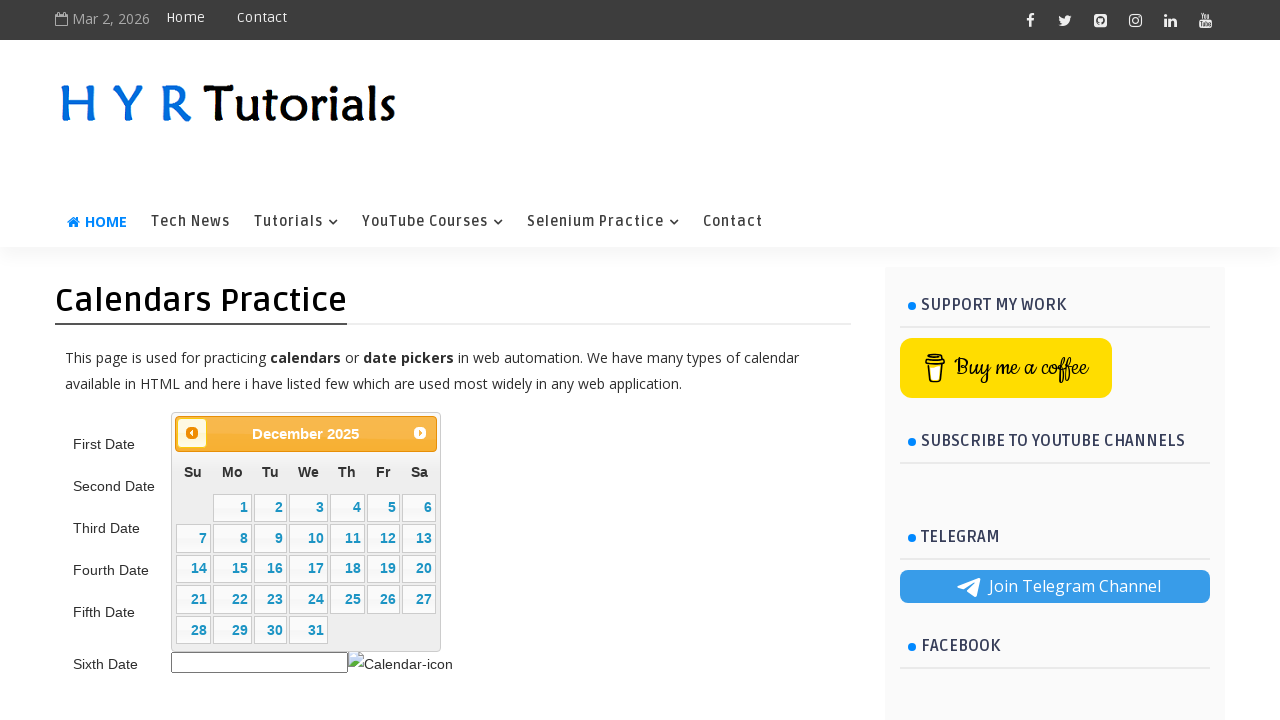

Retrieved current year from date picker
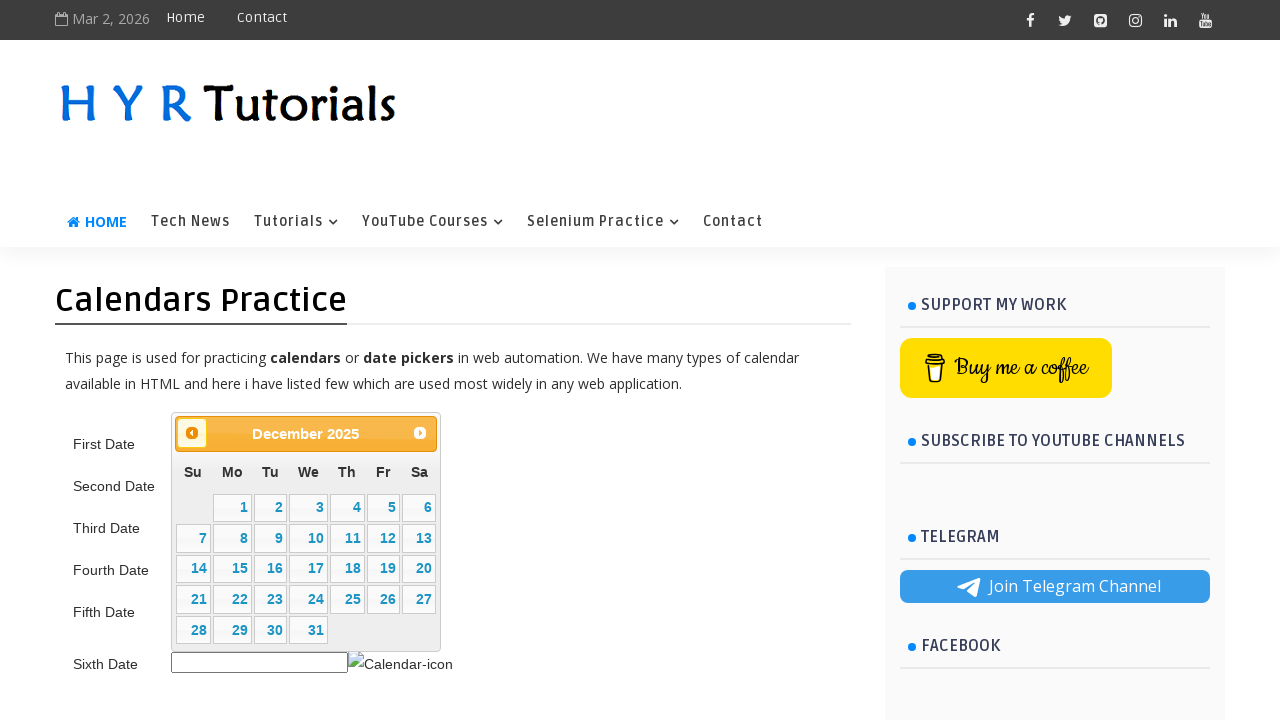

Clicked previous button to navigate to earlier month at (192, 433) on xpath=//a[@data-handler='prev']
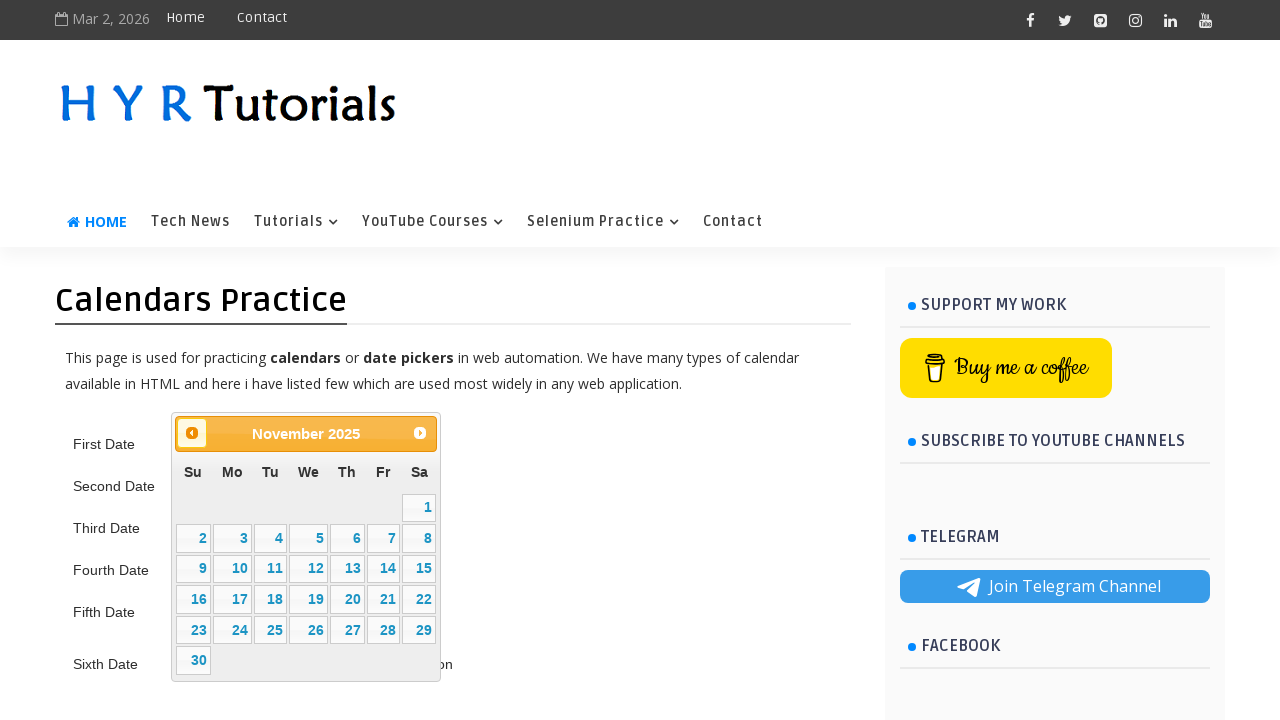

Retrieved current month from date picker
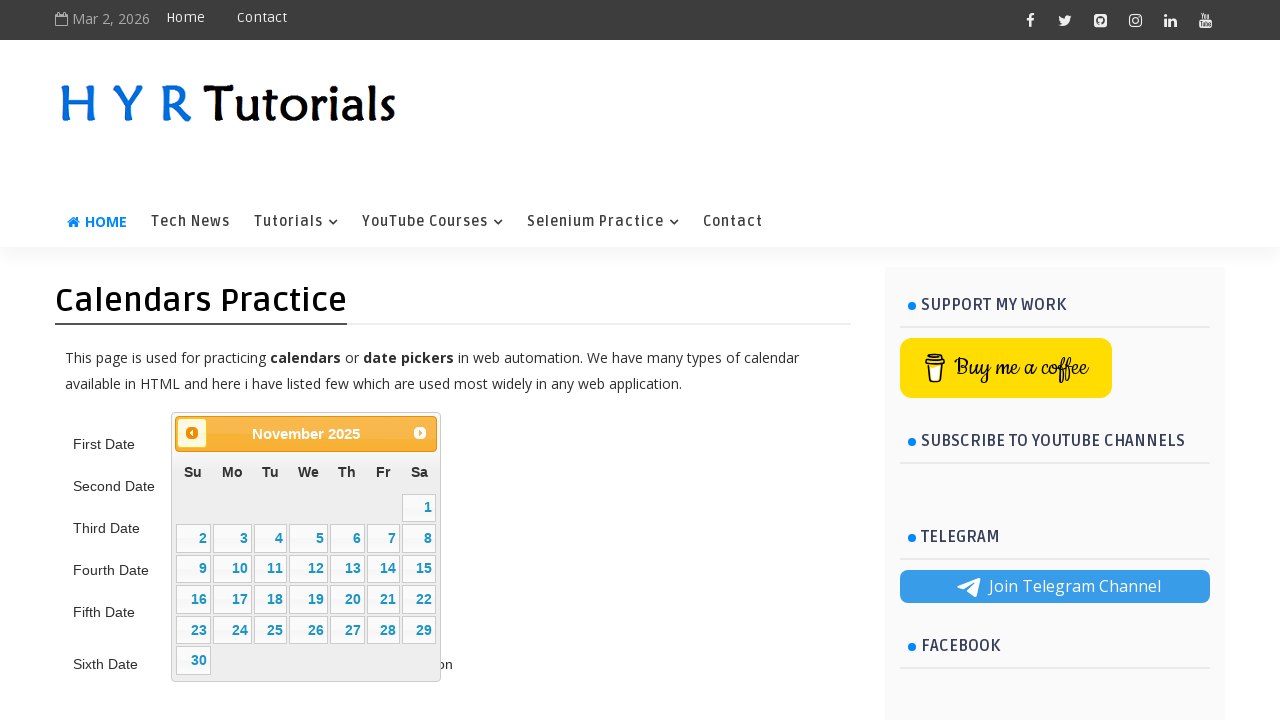

Retrieved current year from date picker
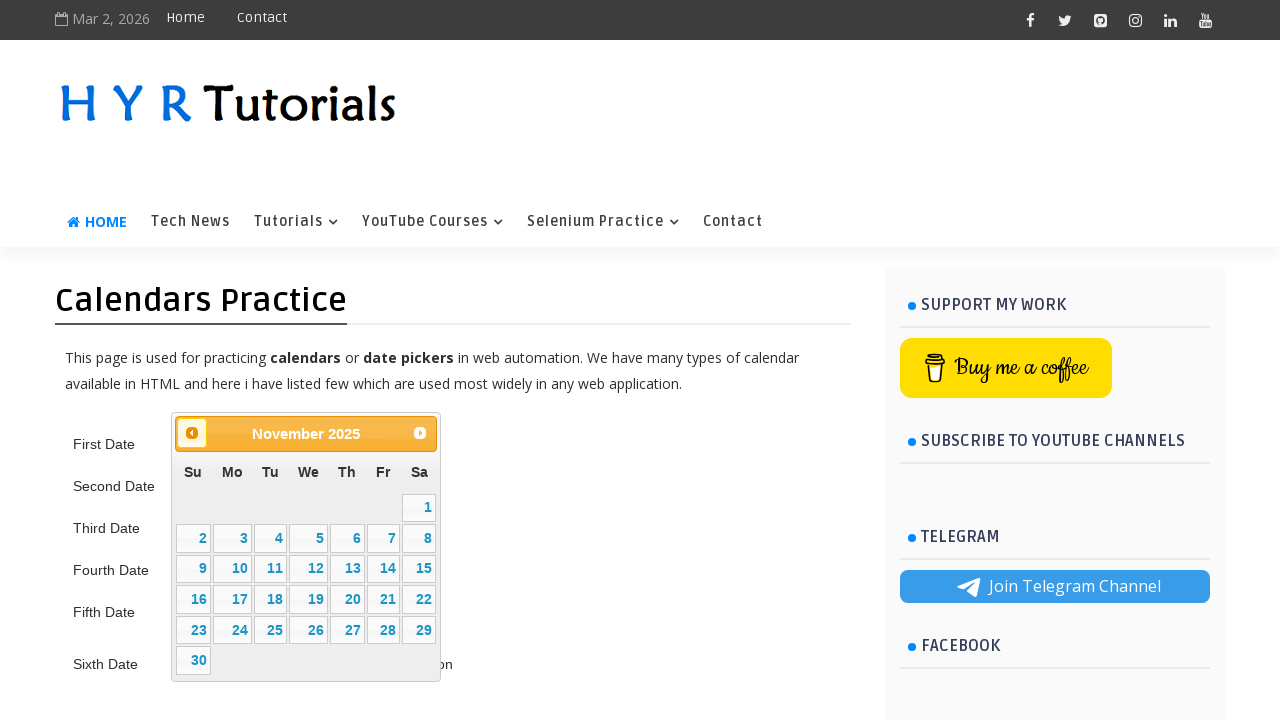

Clicked previous button to navigate to earlier month at (192, 433) on xpath=//a[@data-handler='prev']
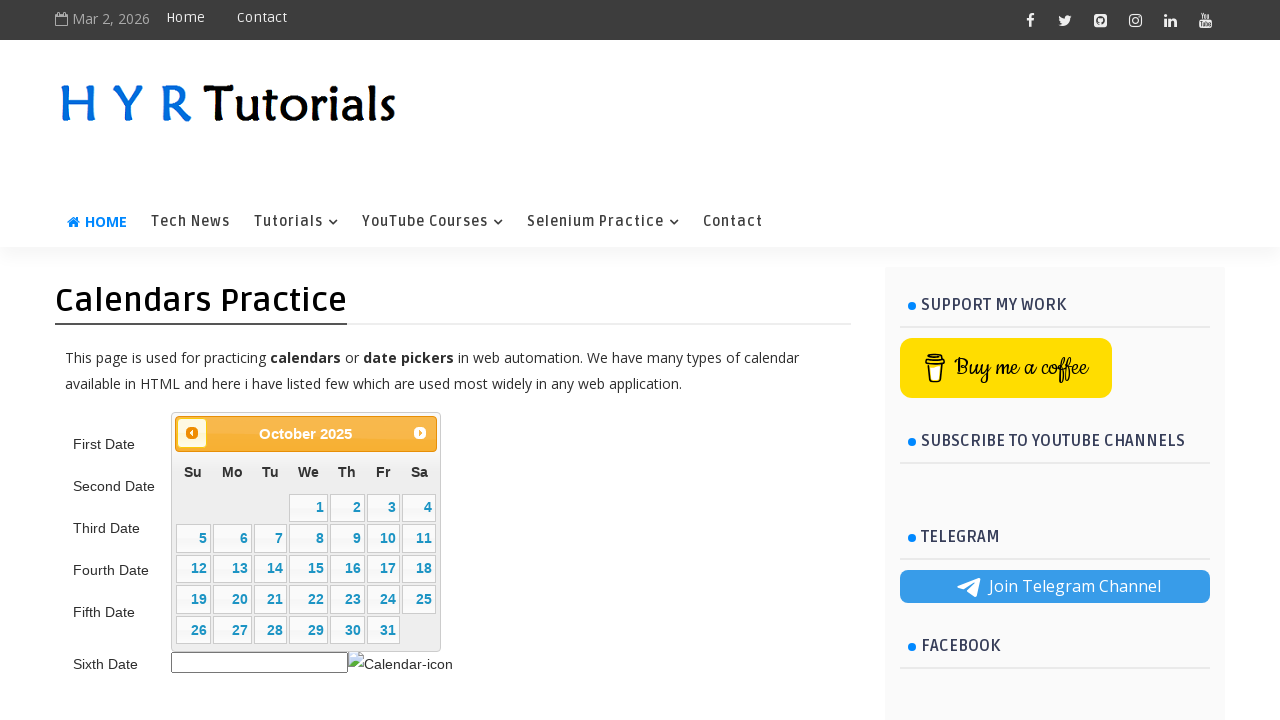

Retrieved current month from date picker
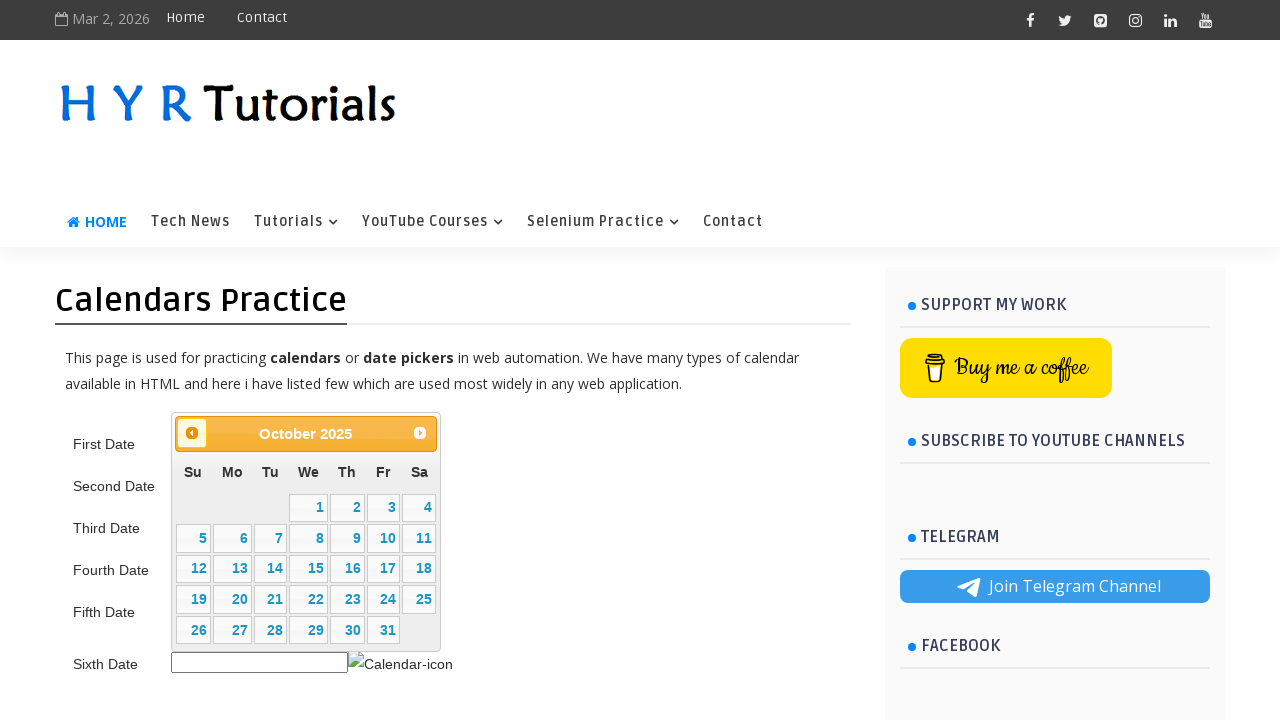

Retrieved current year from date picker
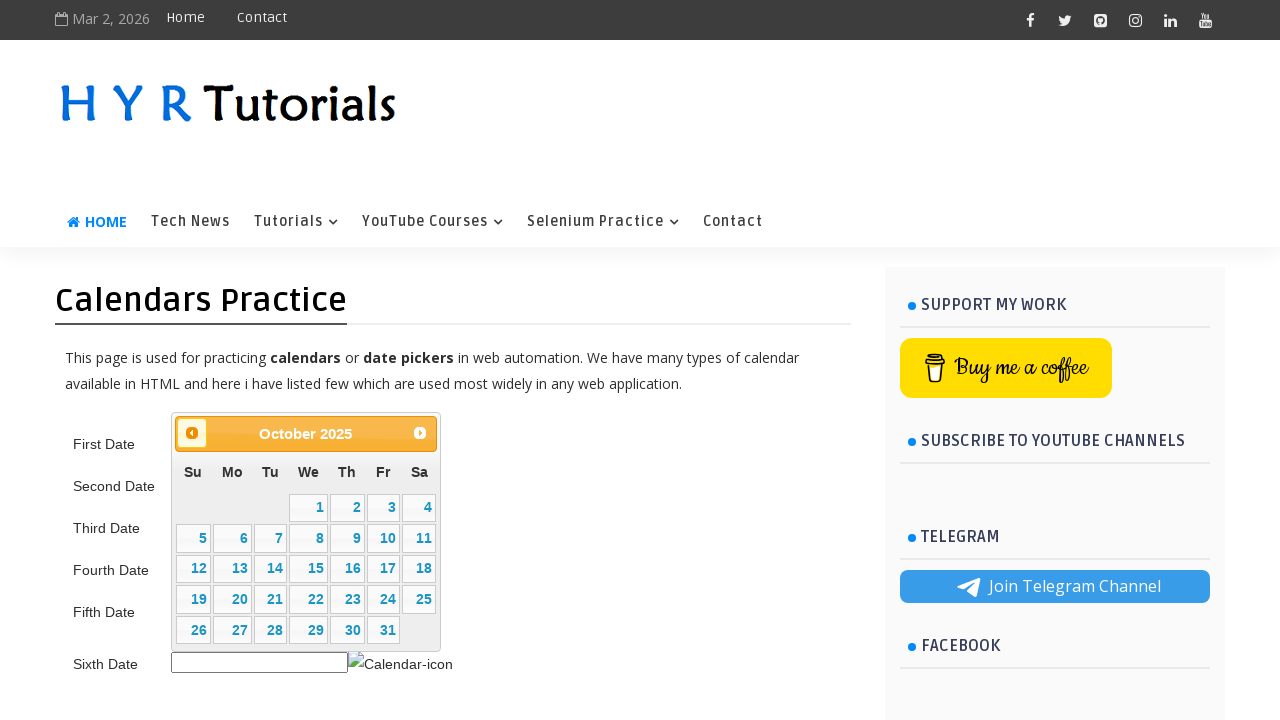

Clicked previous button to navigate to earlier month at (192, 433) on xpath=//a[@data-handler='prev']
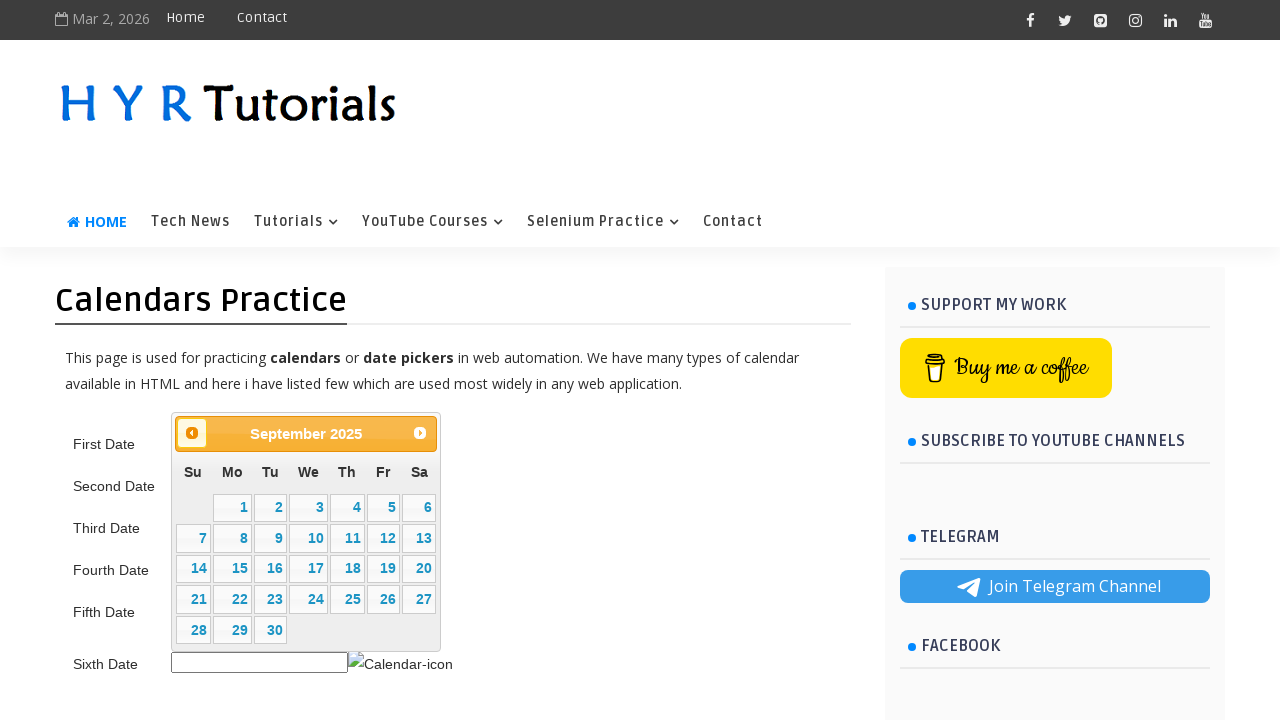

Retrieved current month from date picker
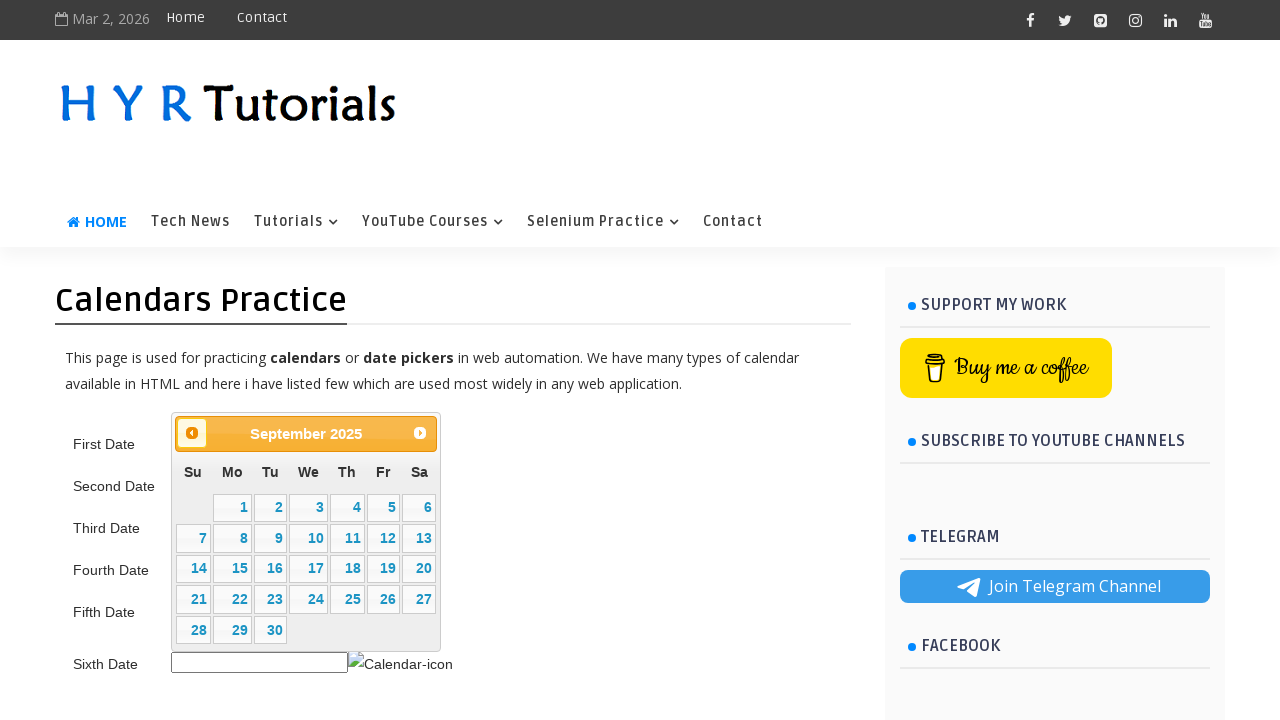

Retrieved current year from date picker
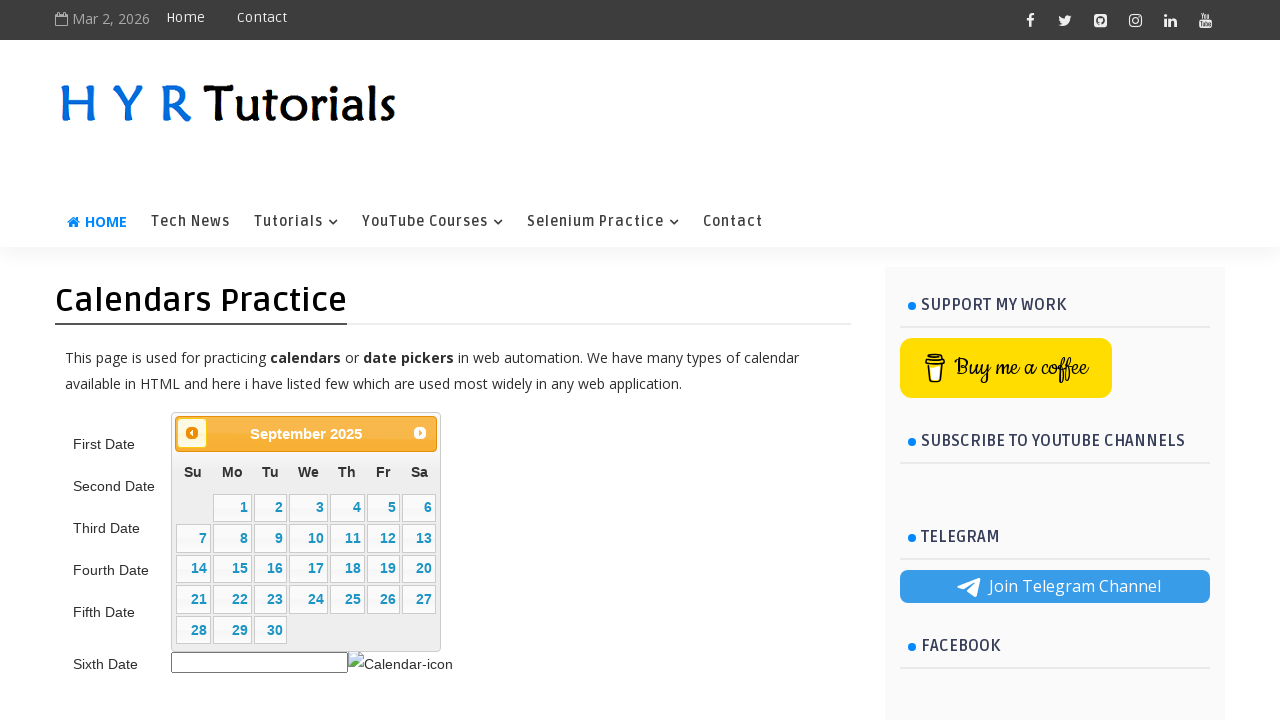

Clicked previous button to navigate to earlier month at (192, 433) on xpath=//a[@data-handler='prev']
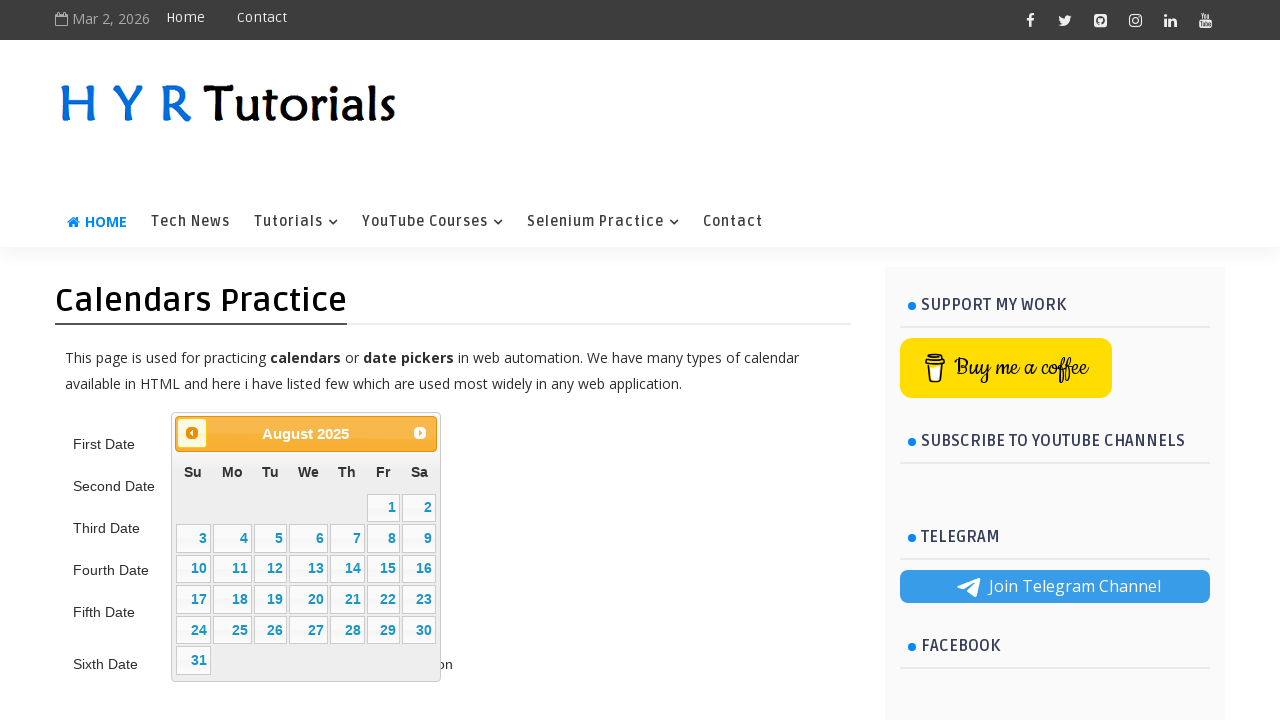

Retrieved current month from date picker
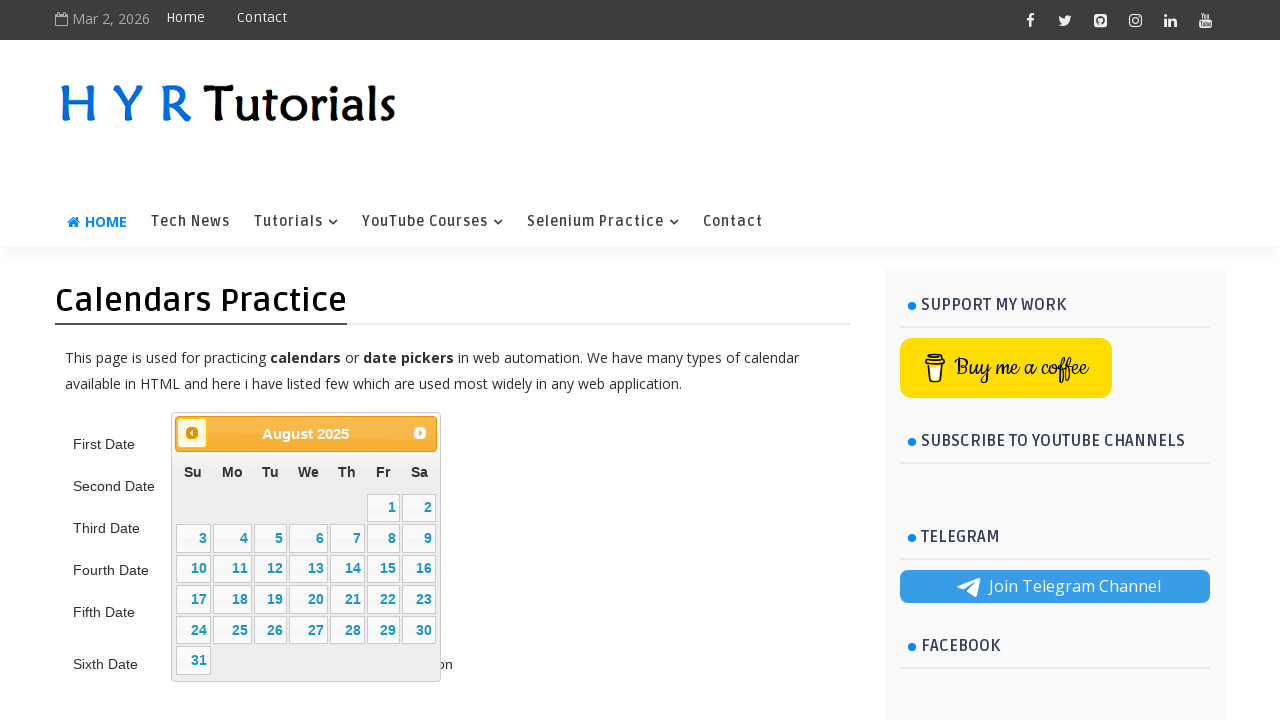

Retrieved current year from date picker
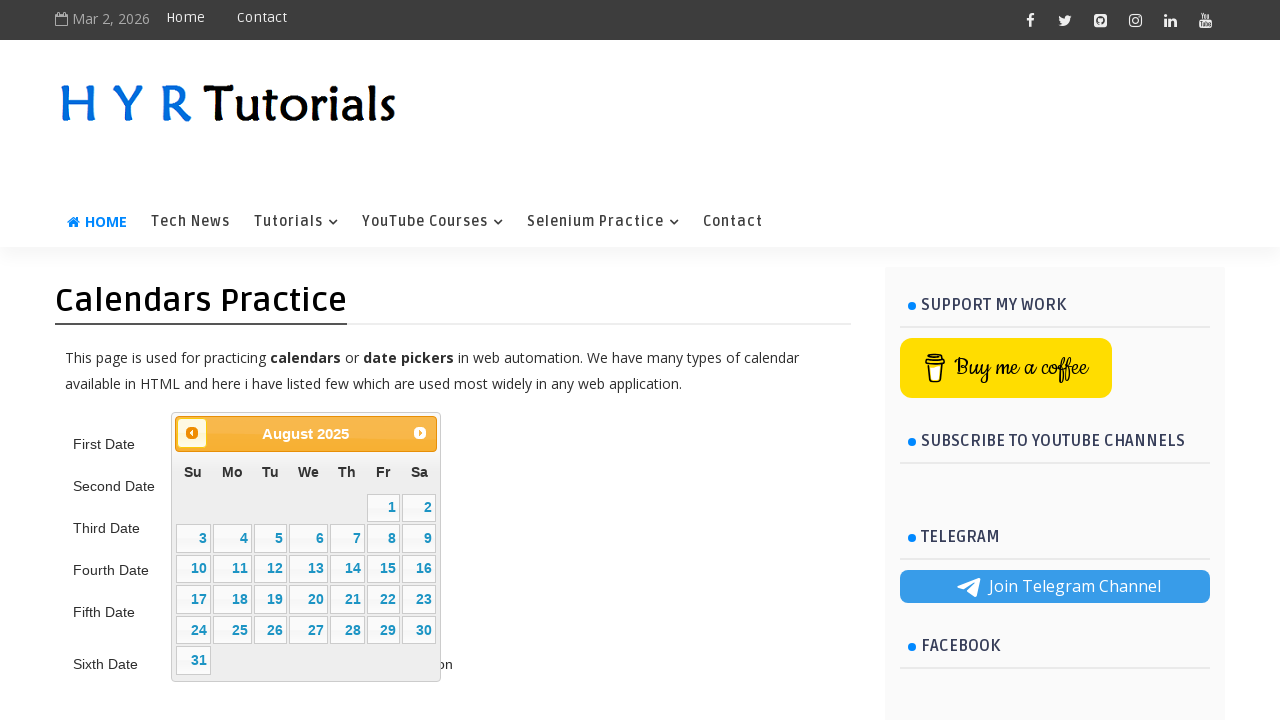

Clicked previous button to navigate to earlier month at (192, 433) on xpath=//a[@data-handler='prev']
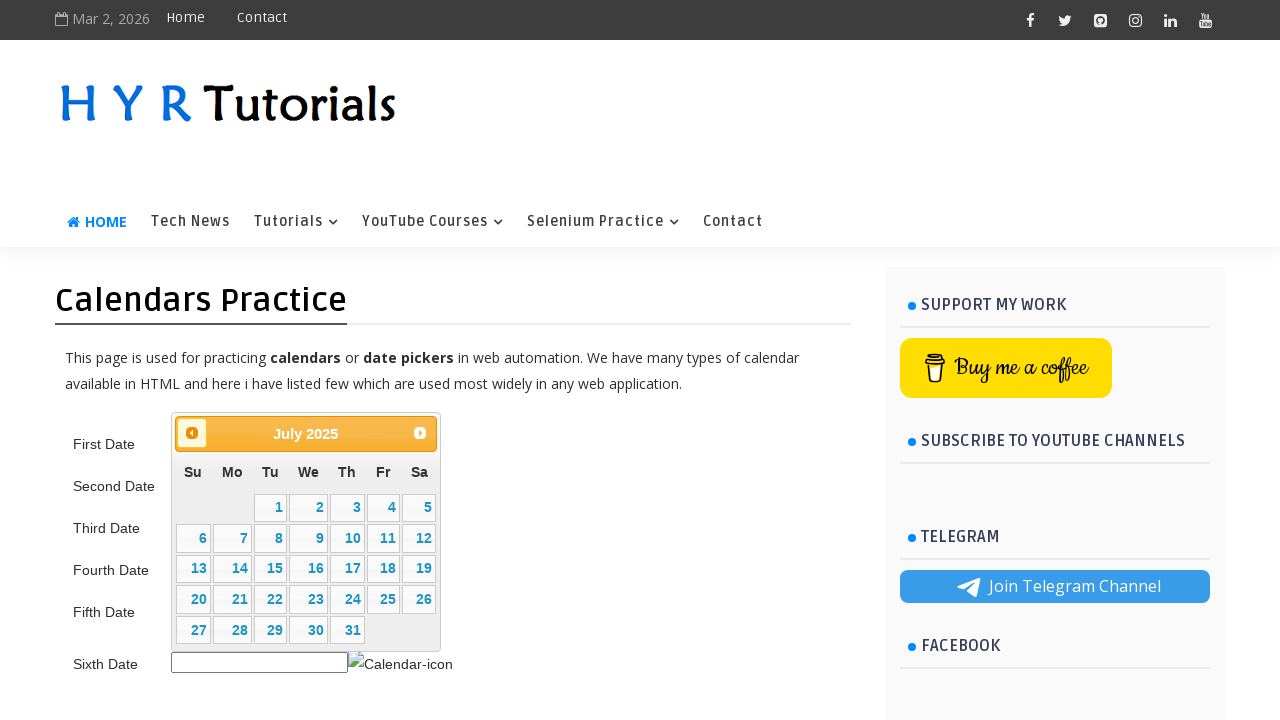

Retrieved current month from date picker
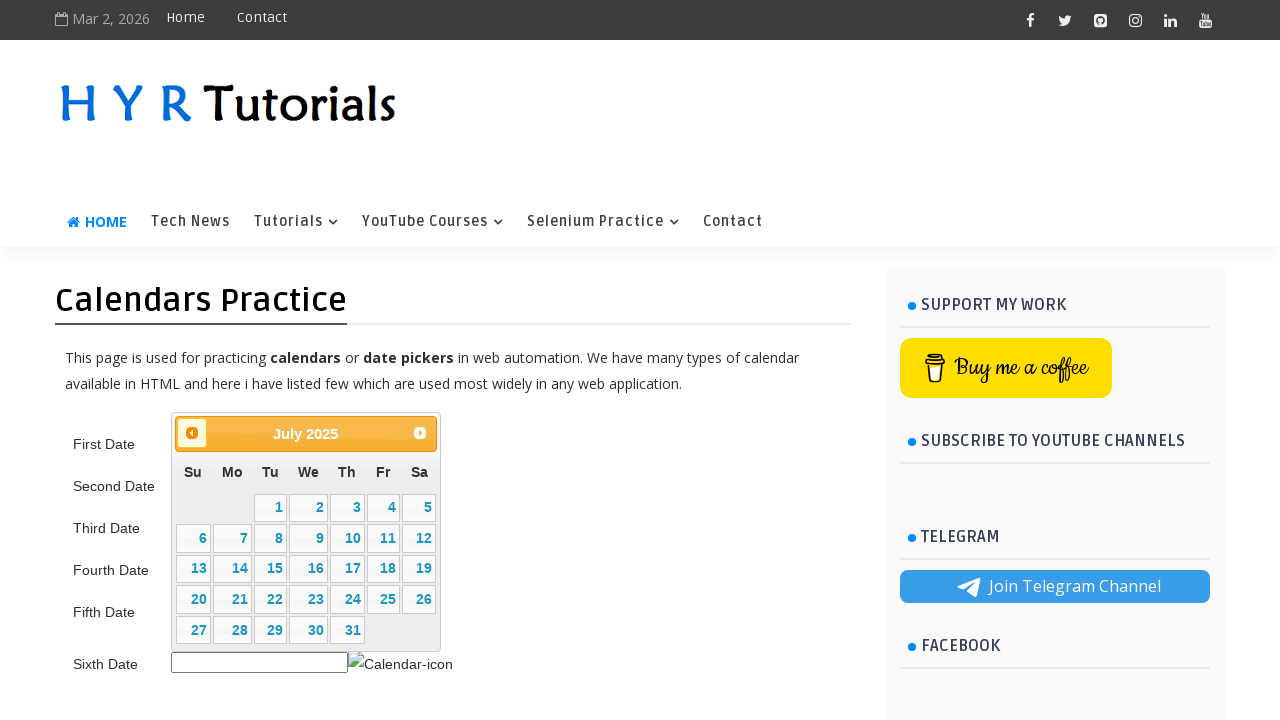

Retrieved current year from date picker
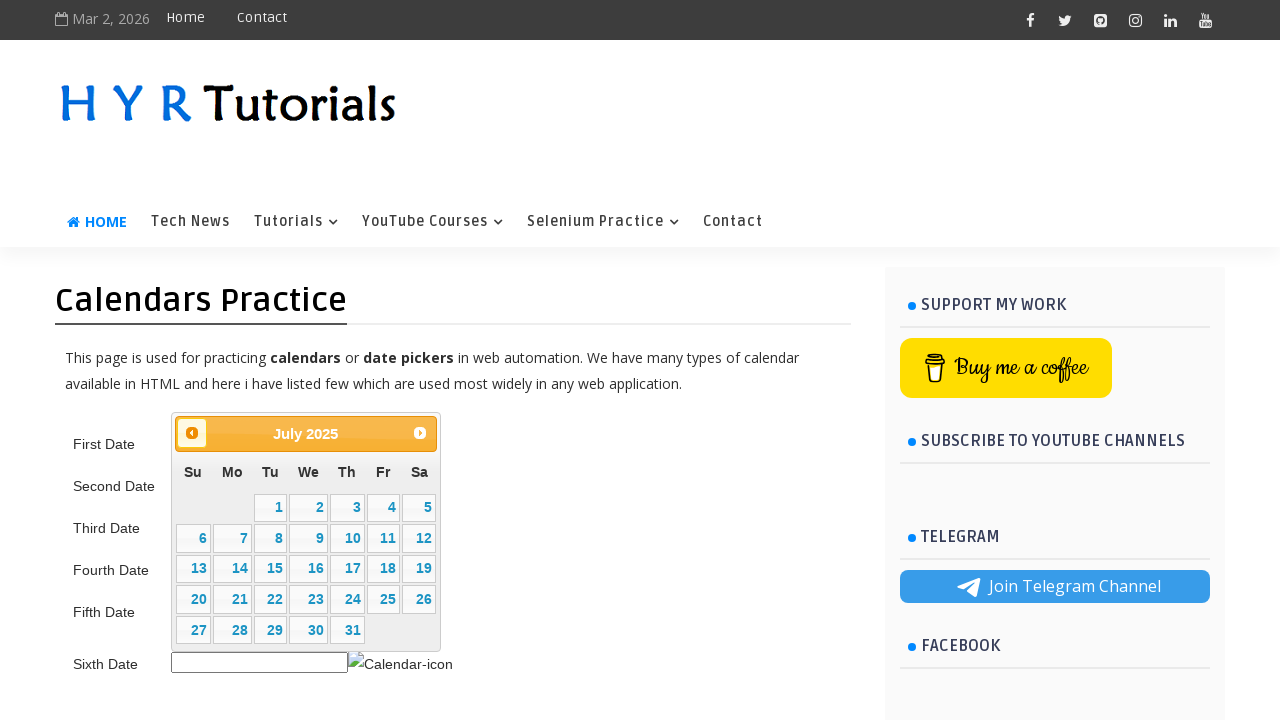

Clicked previous button to navigate to earlier month at (192, 433) on xpath=//a[@data-handler='prev']
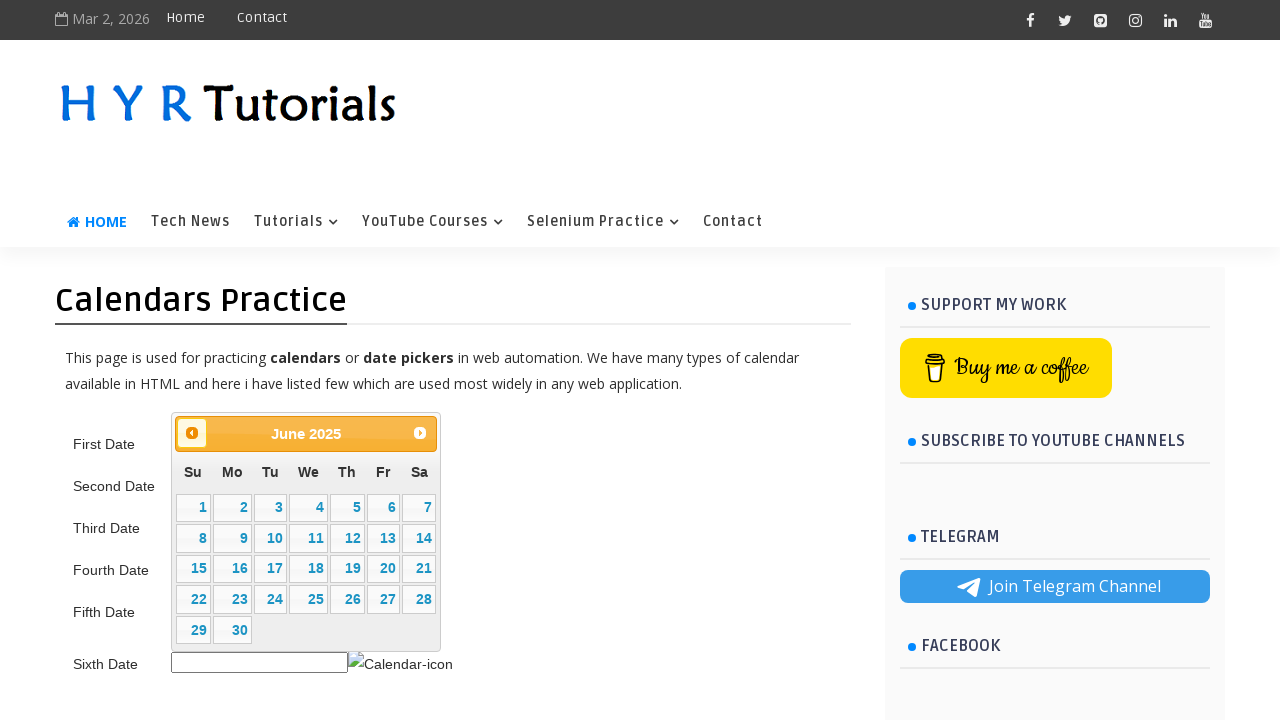

Retrieved current month from date picker
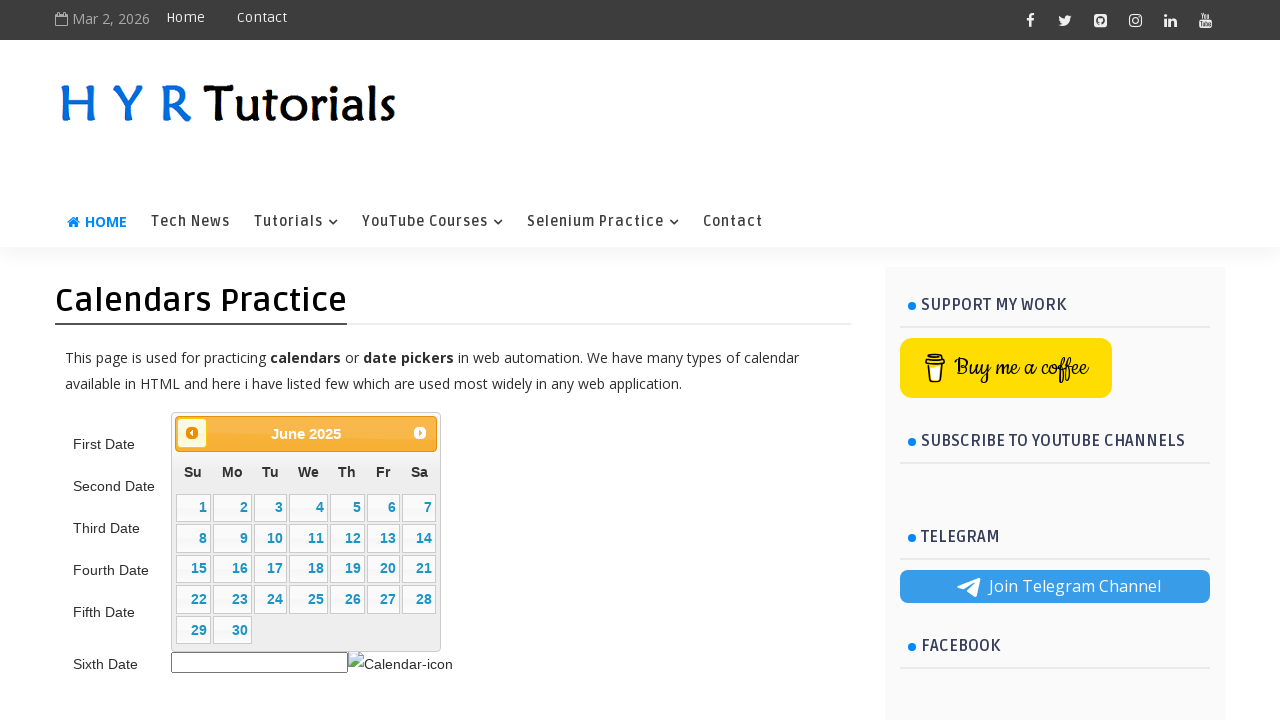

Retrieved current year from date picker
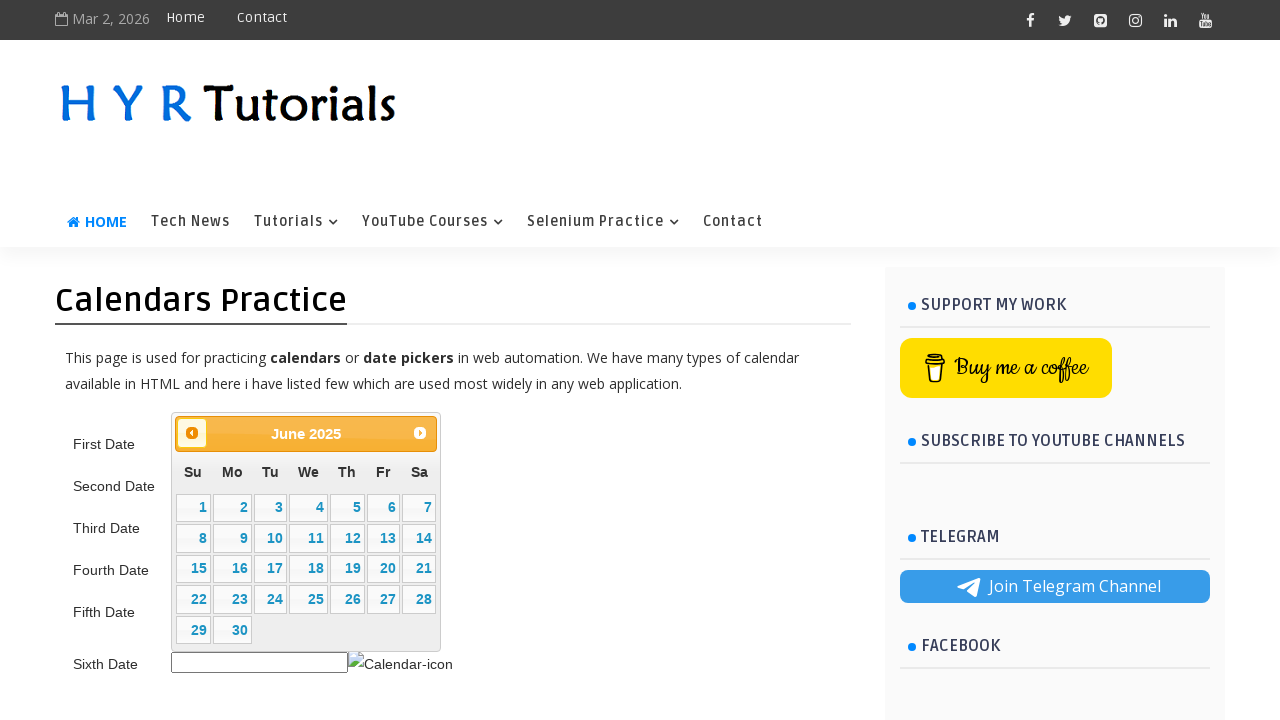

Clicked previous button to navigate to earlier month at (192, 433) on xpath=//a[@data-handler='prev']
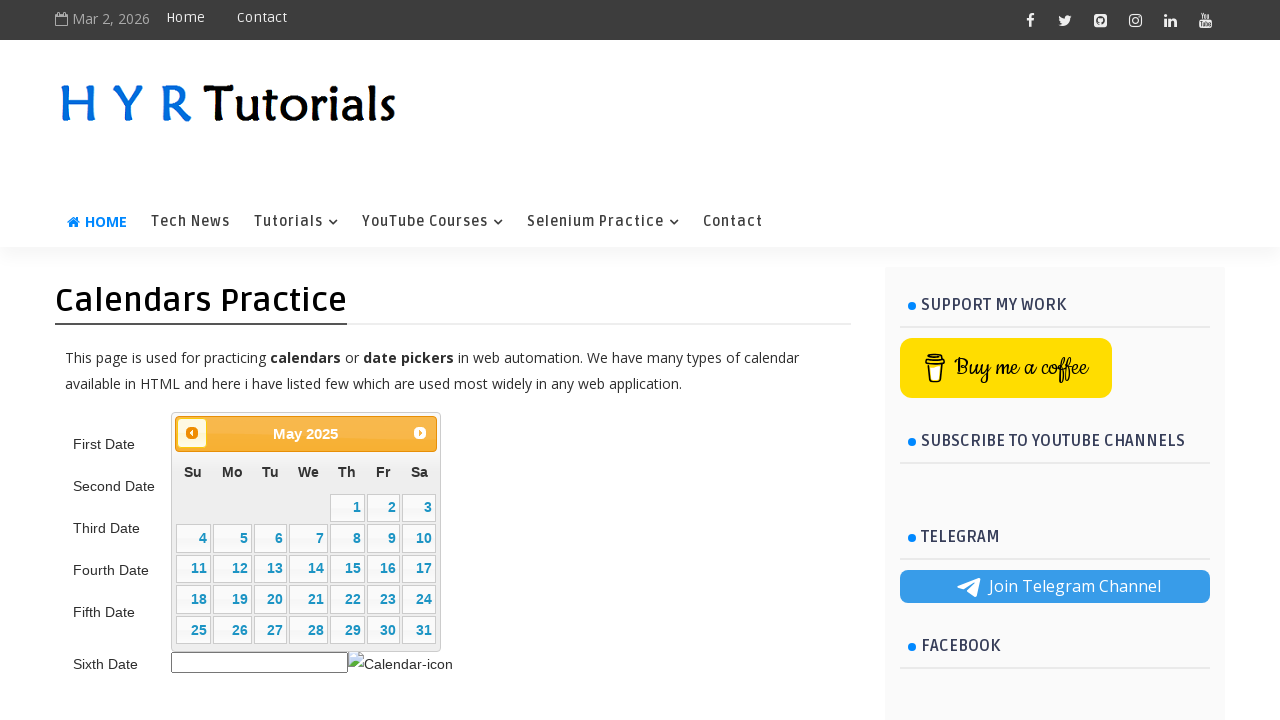

Retrieved current month from date picker
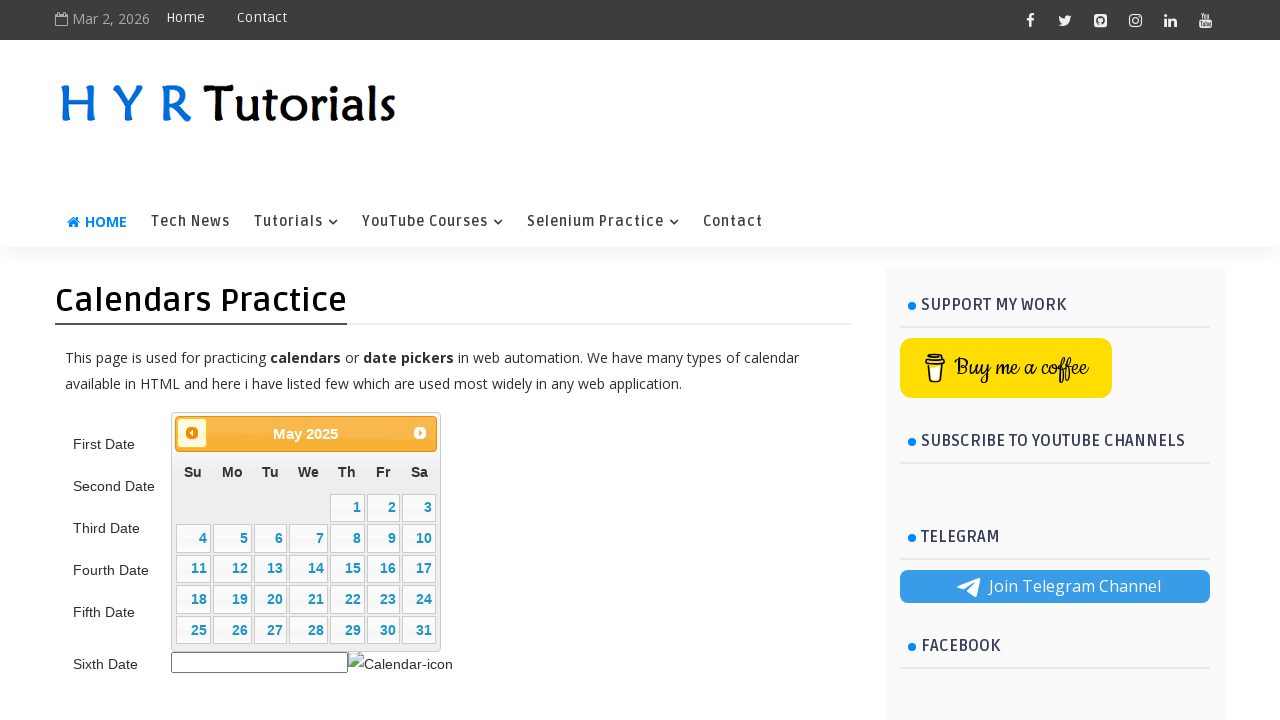

Retrieved current year from date picker
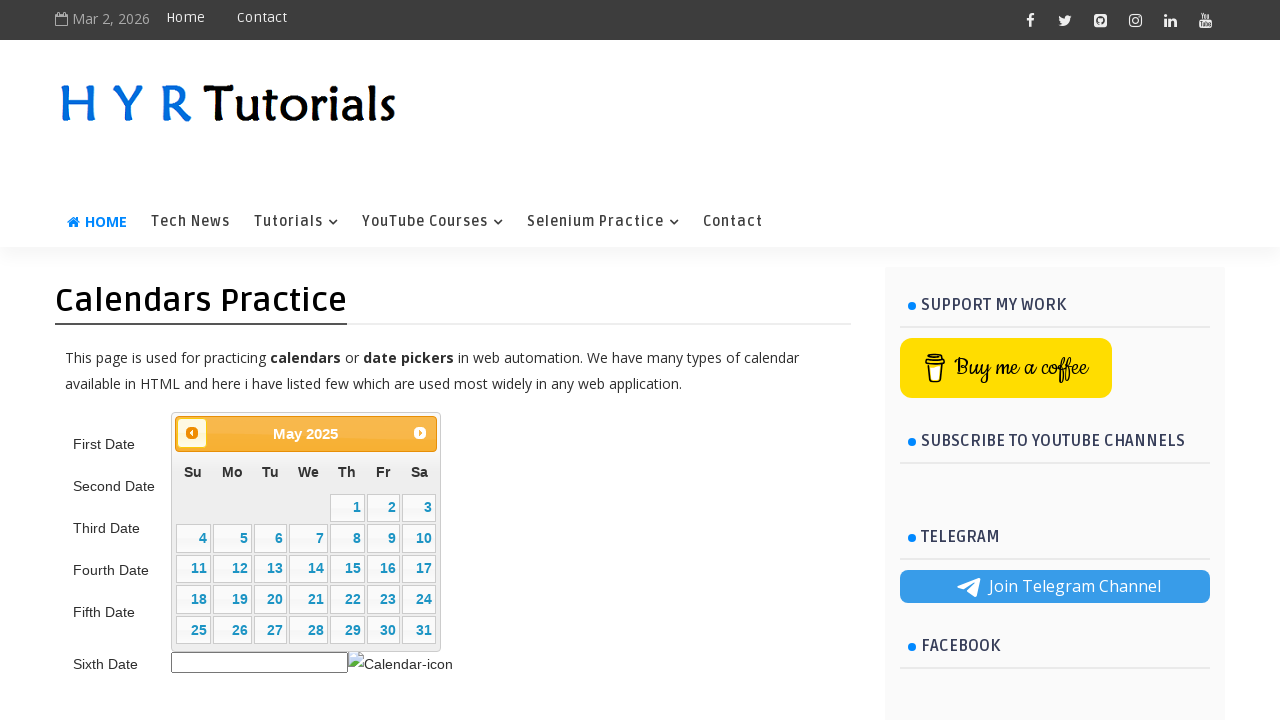

Clicked previous button to navigate to earlier month at (192, 433) on xpath=//a[@data-handler='prev']
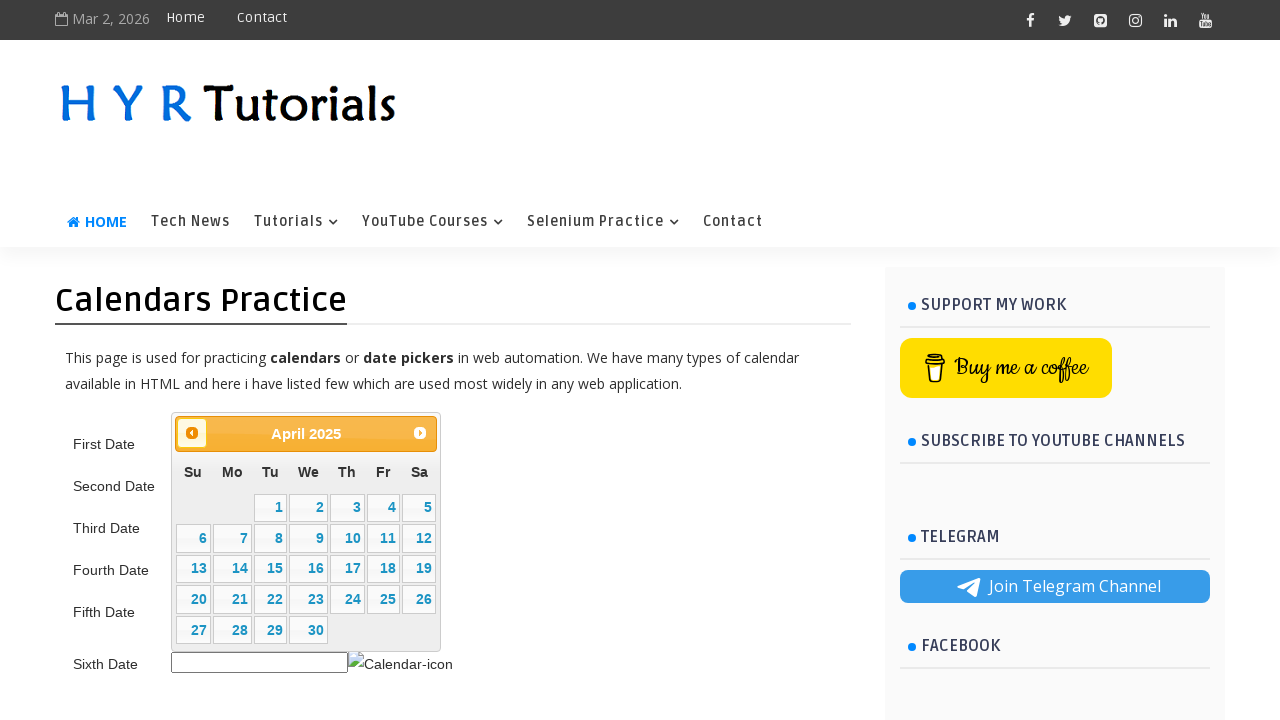

Retrieved current month from date picker
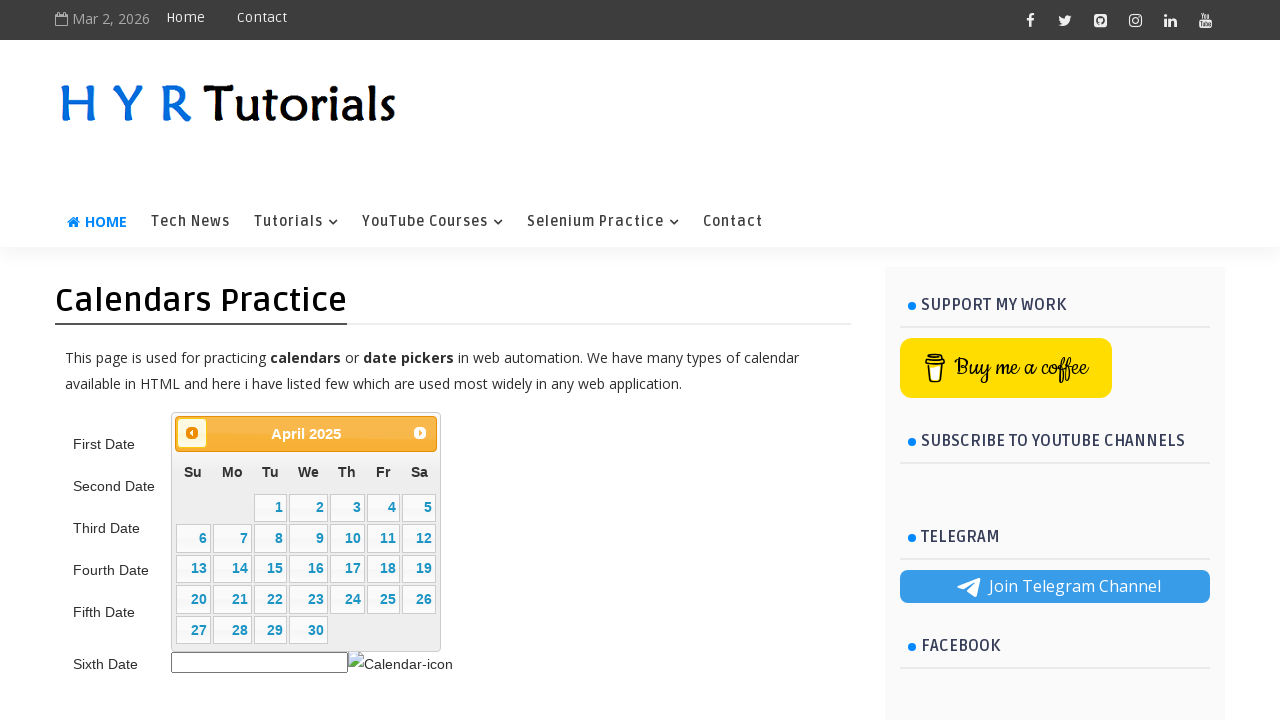

Retrieved current year from date picker
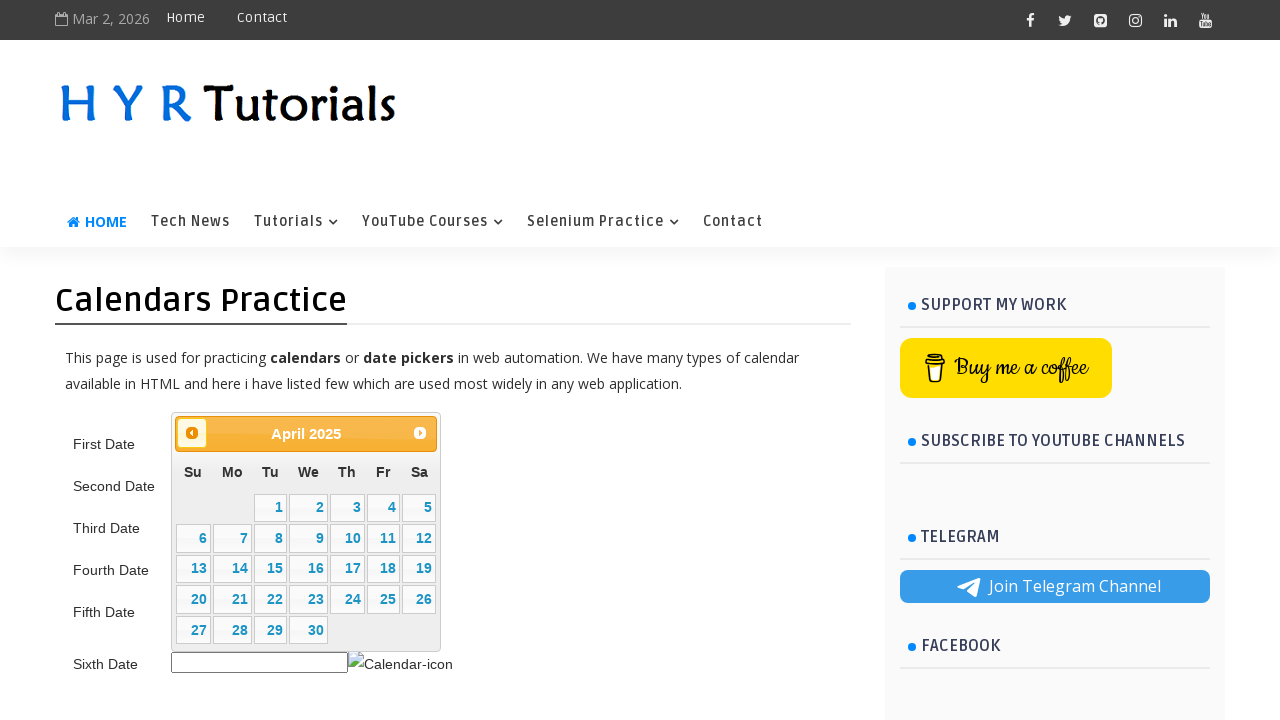

Clicked previous button to navigate to earlier month at (192, 433) on xpath=//a[@data-handler='prev']
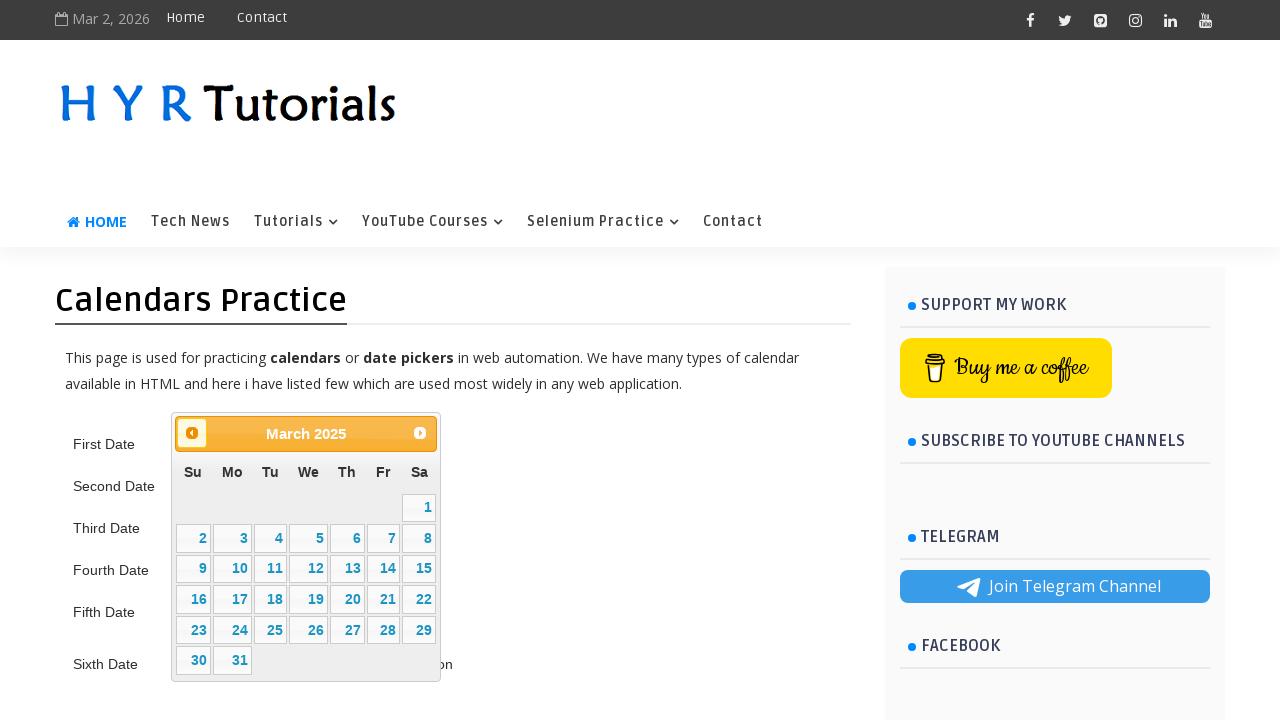

Retrieved current month from date picker
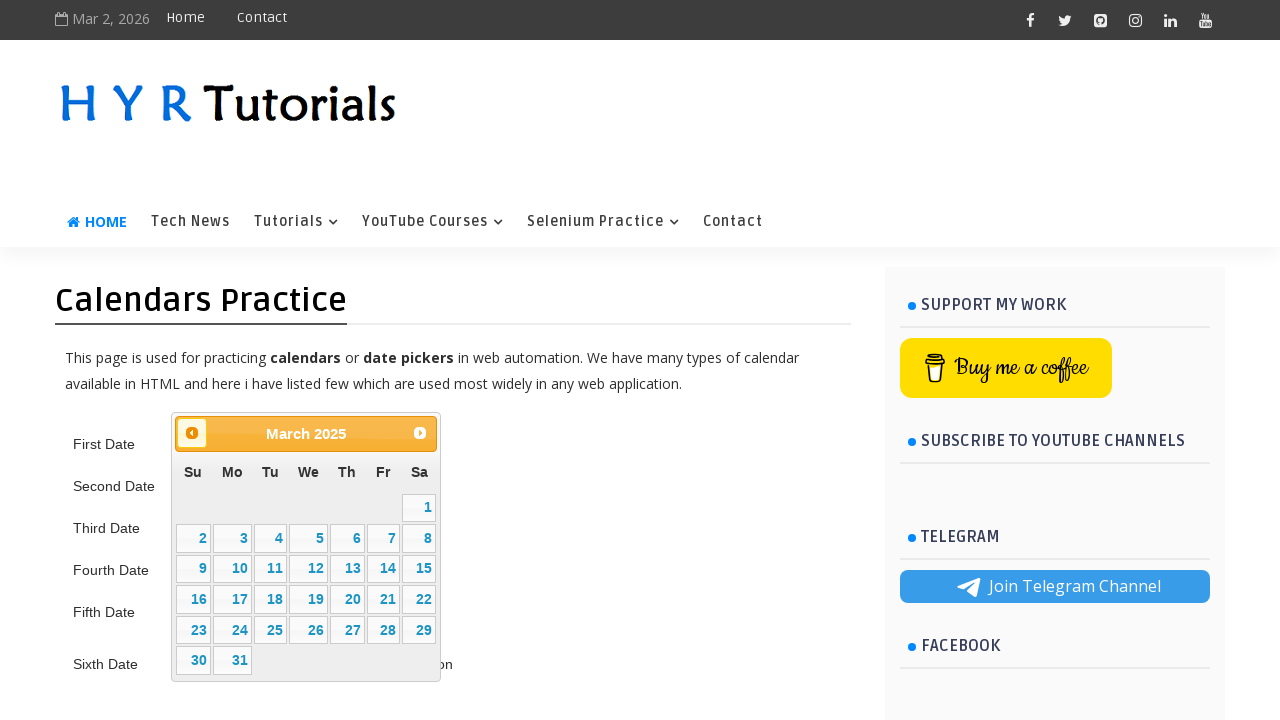

Retrieved current year from date picker
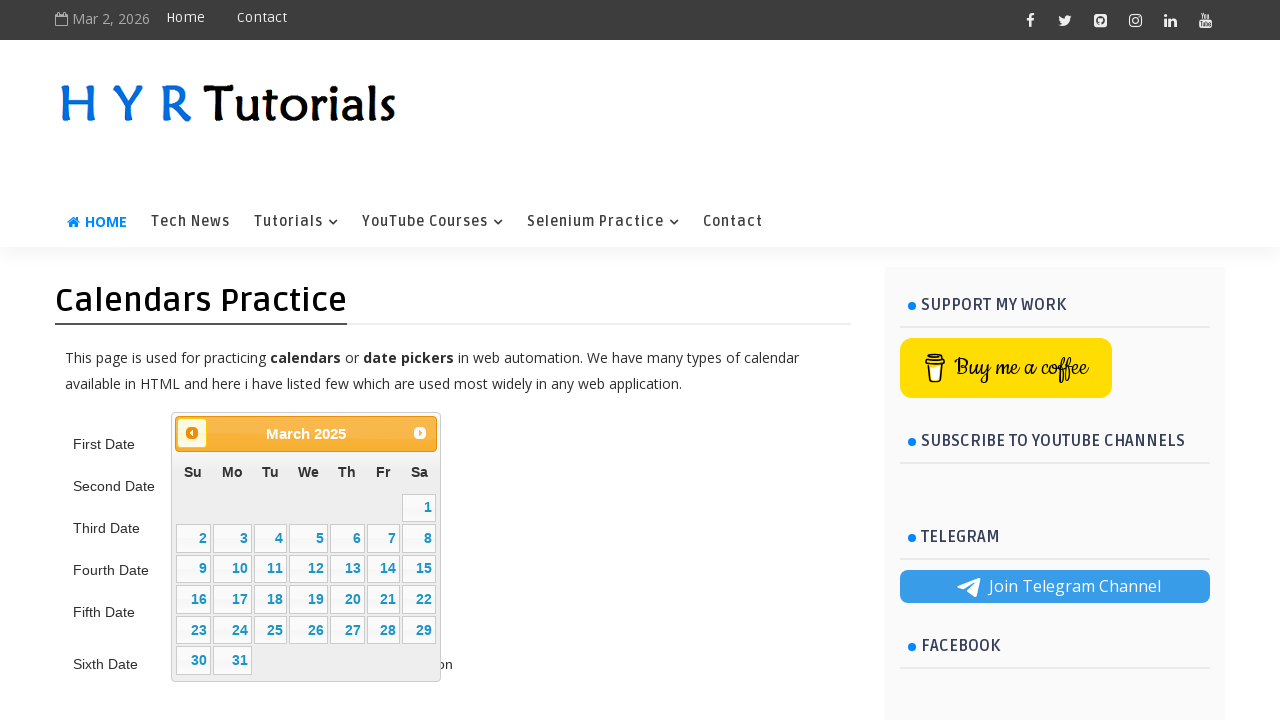

Clicked previous button to navigate to earlier month at (192, 433) on xpath=//a[@data-handler='prev']
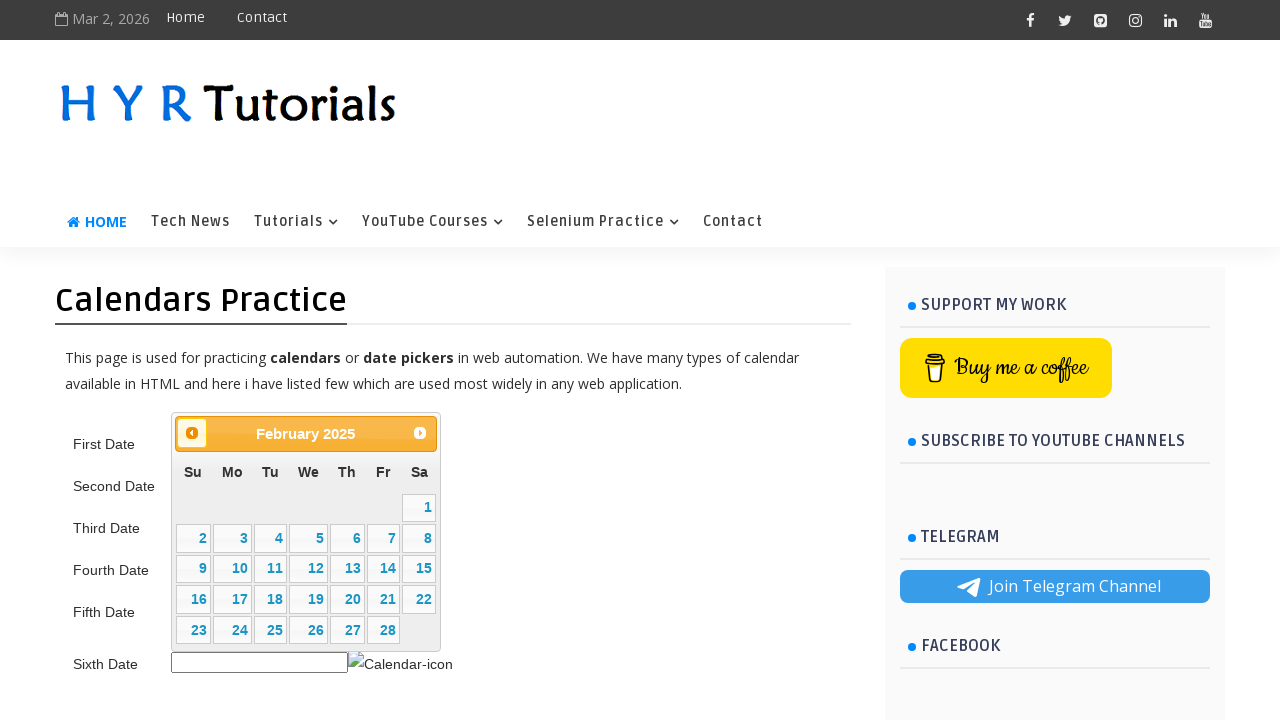

Retrieved current month from date picker
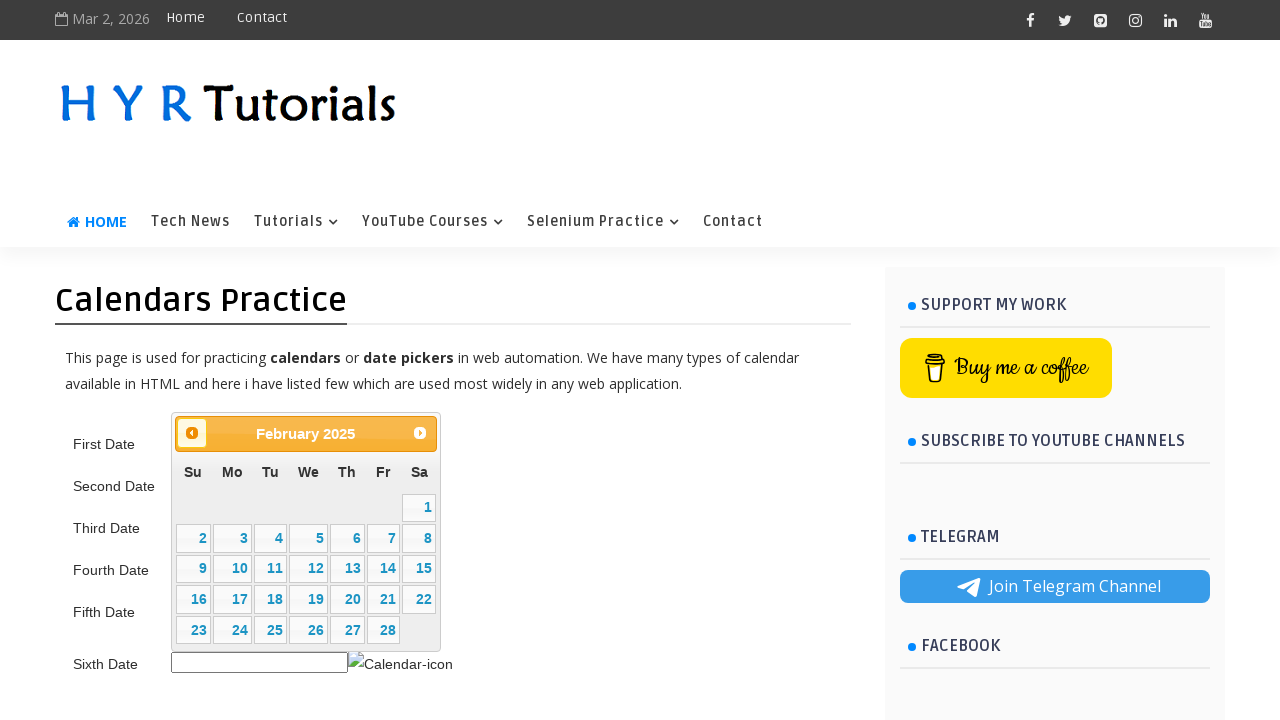

Retrieved current year from date picker
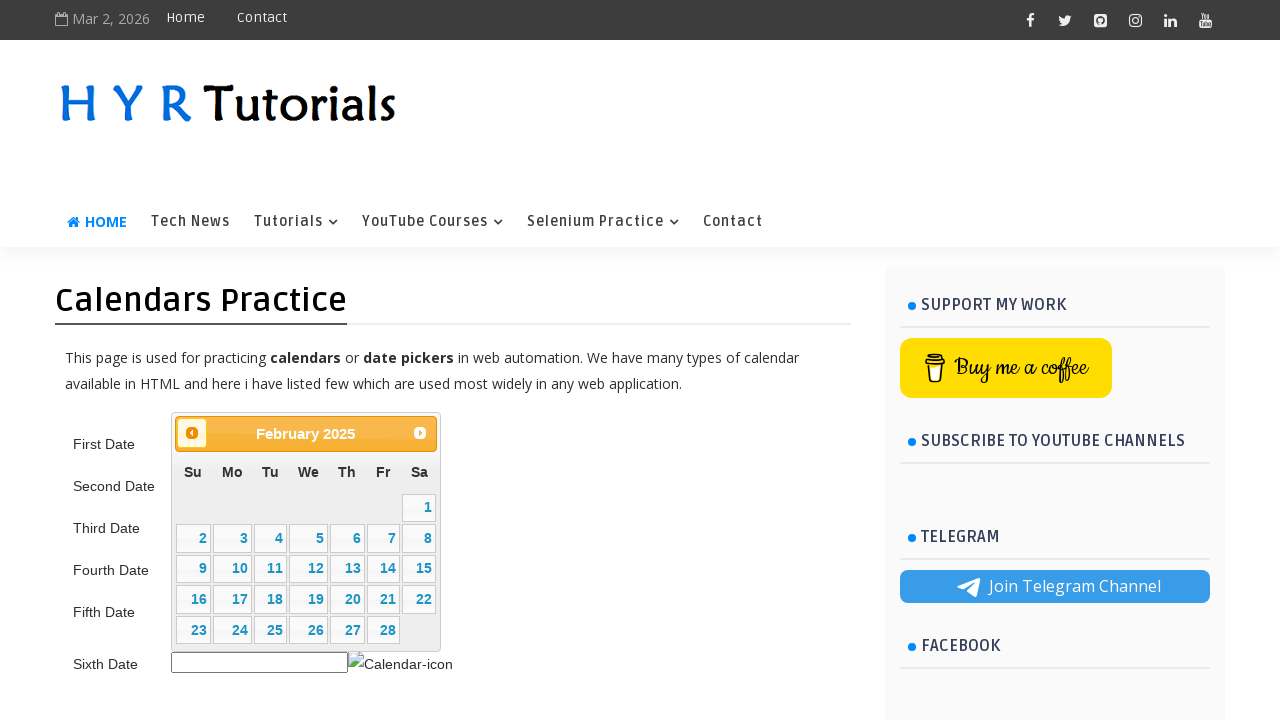

Clicked previous button to navigate to earlier month at (192, 433) on xpath=//a[@data-handler='prev']
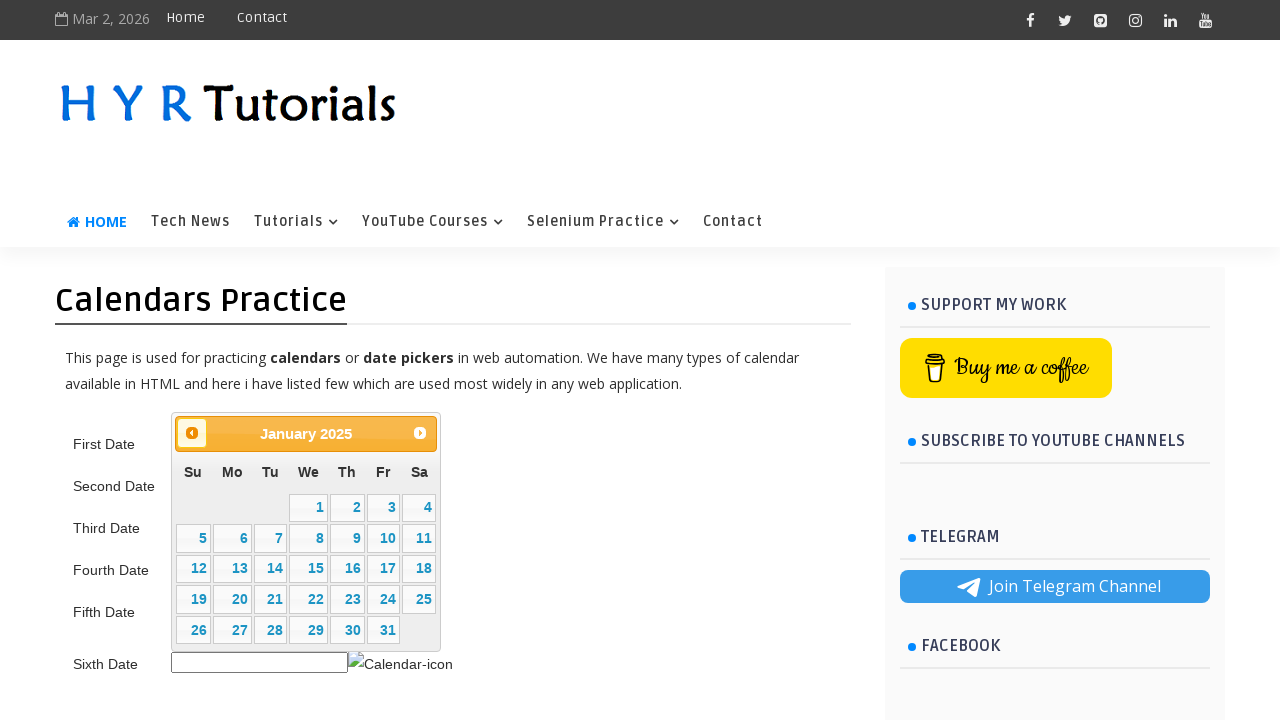

Retrieved current month from date picker
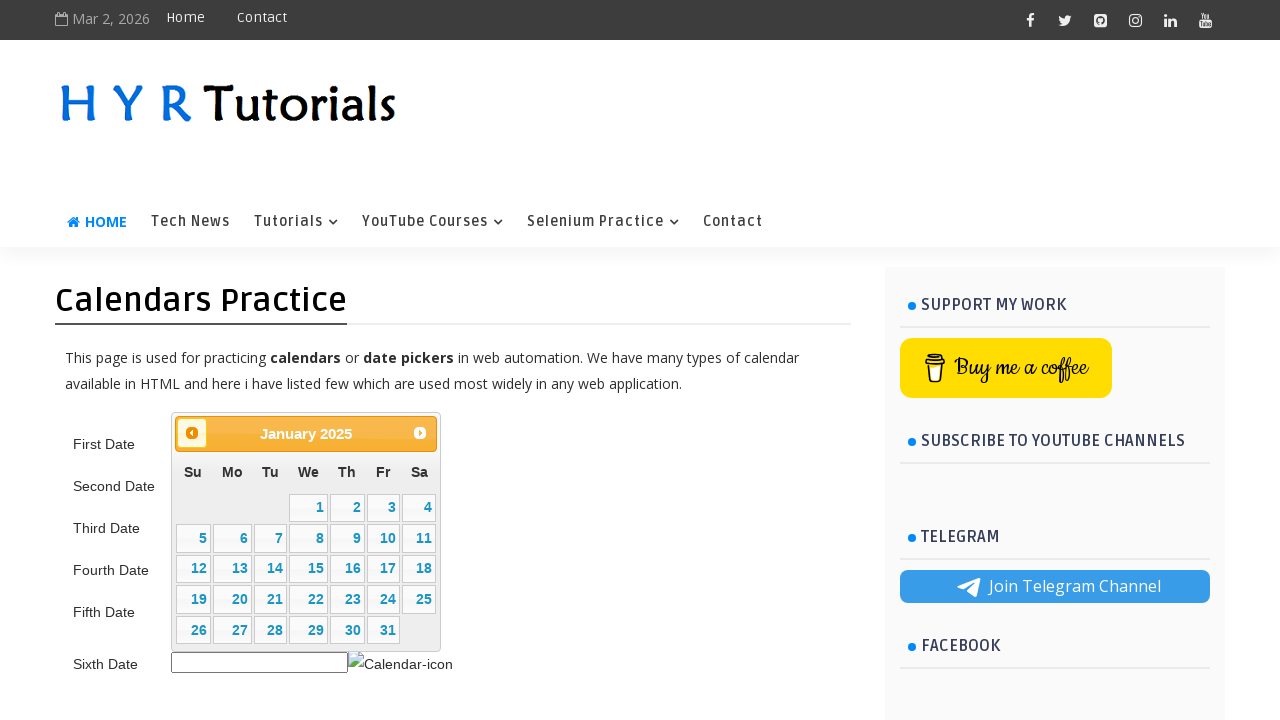

Retrieved current year from date picker
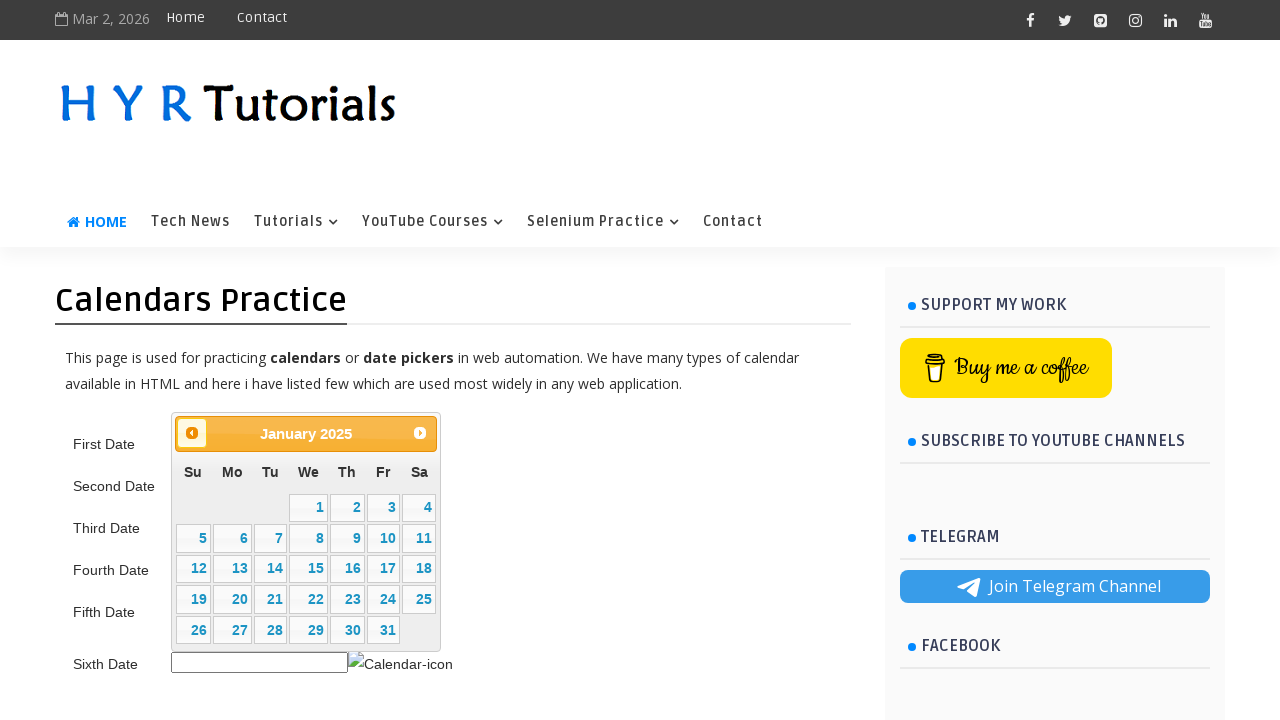

Clicked previous button to navigate to earlier month at (192, 433) on xpath=//a[@data-handler='prev']
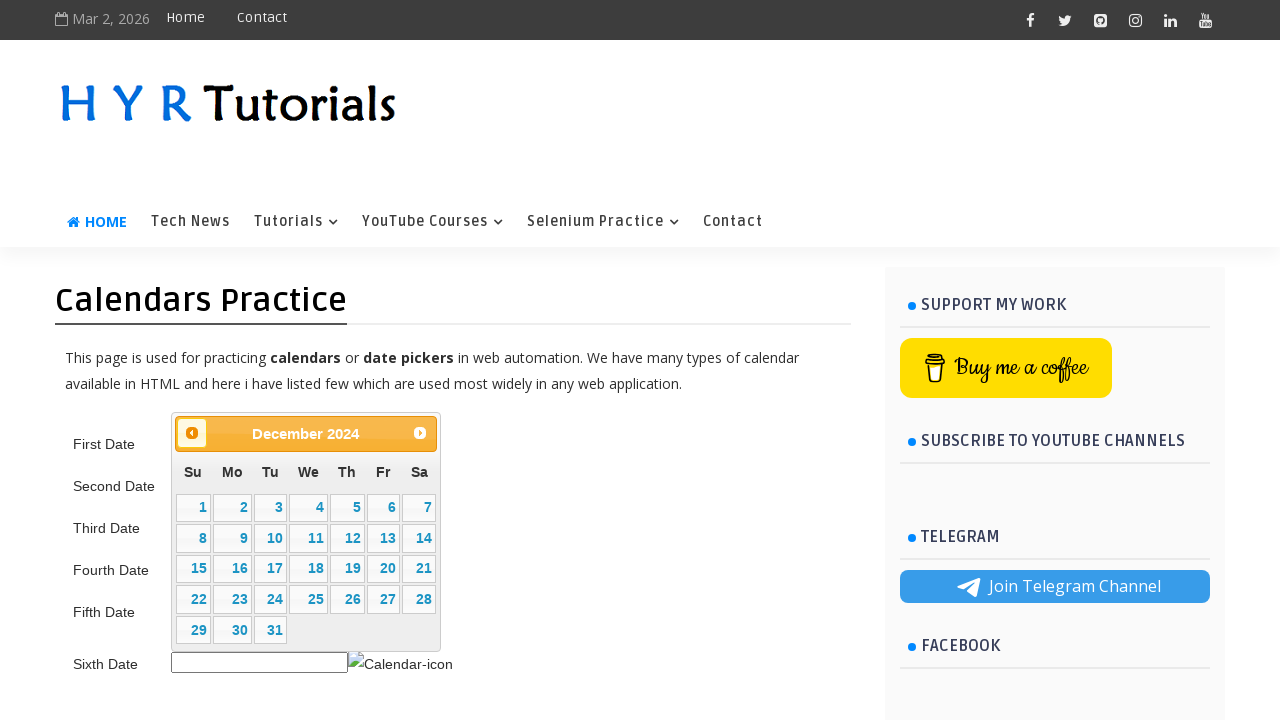

Retrieved current month from date picker
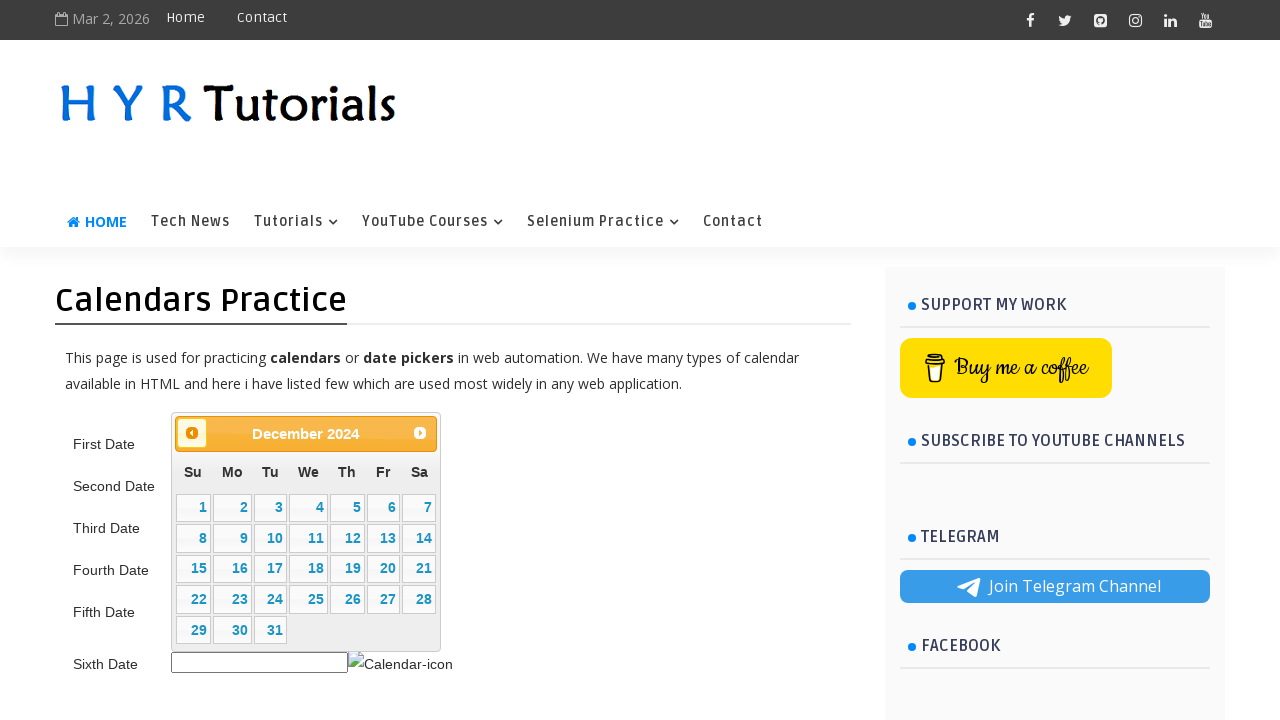

Retrieved current year from date picker
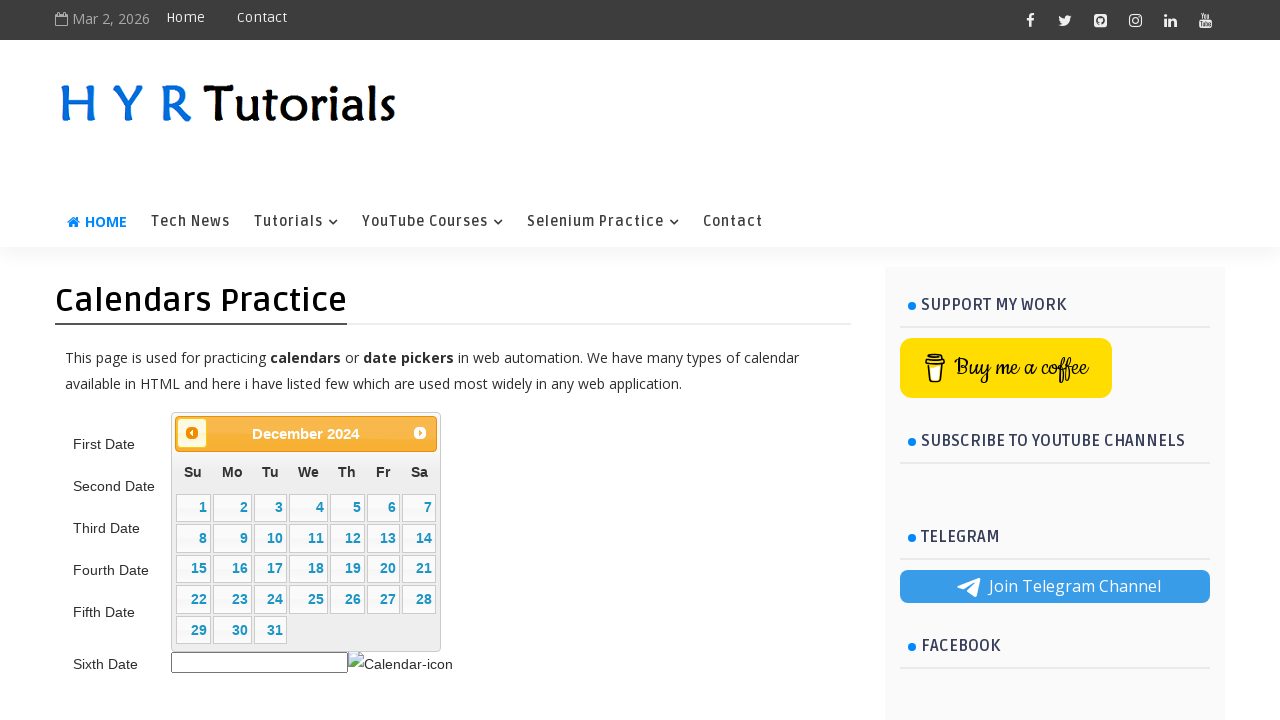

Clicked previous button to navigate to earlier month at (192, 433) on xpath=//a[@data-handler='prev']
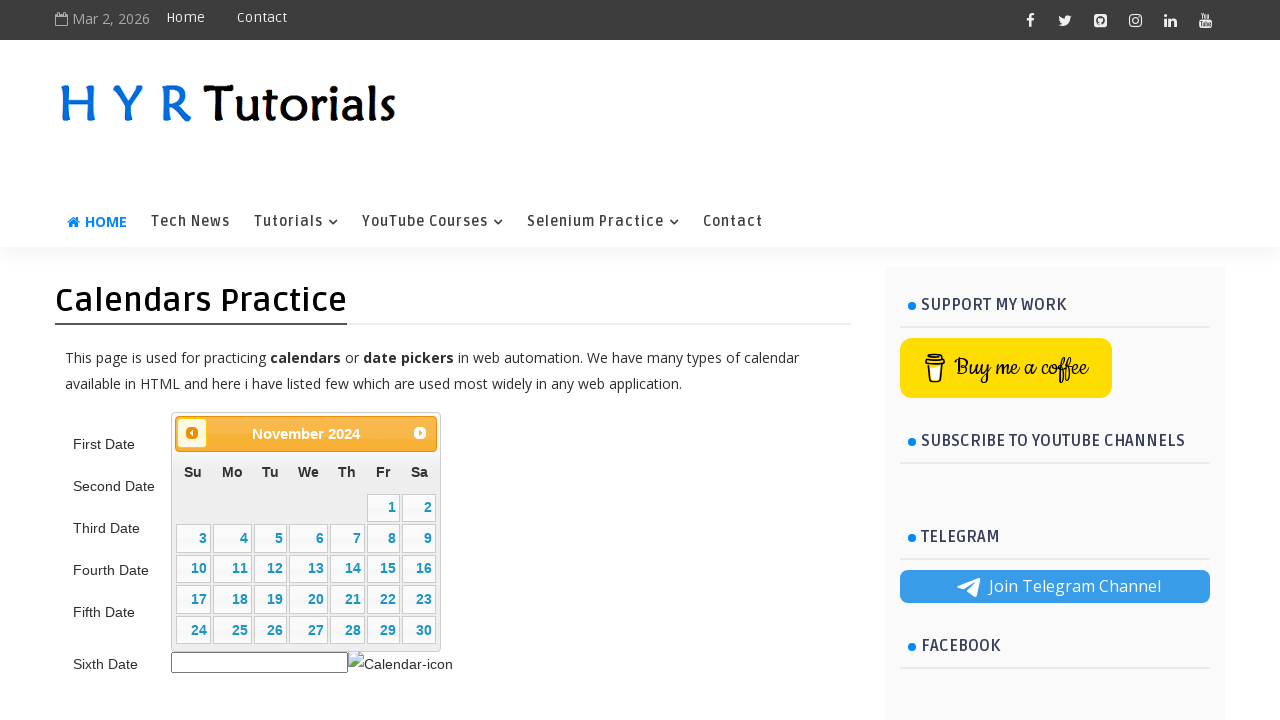

Retrieved current month from date picker
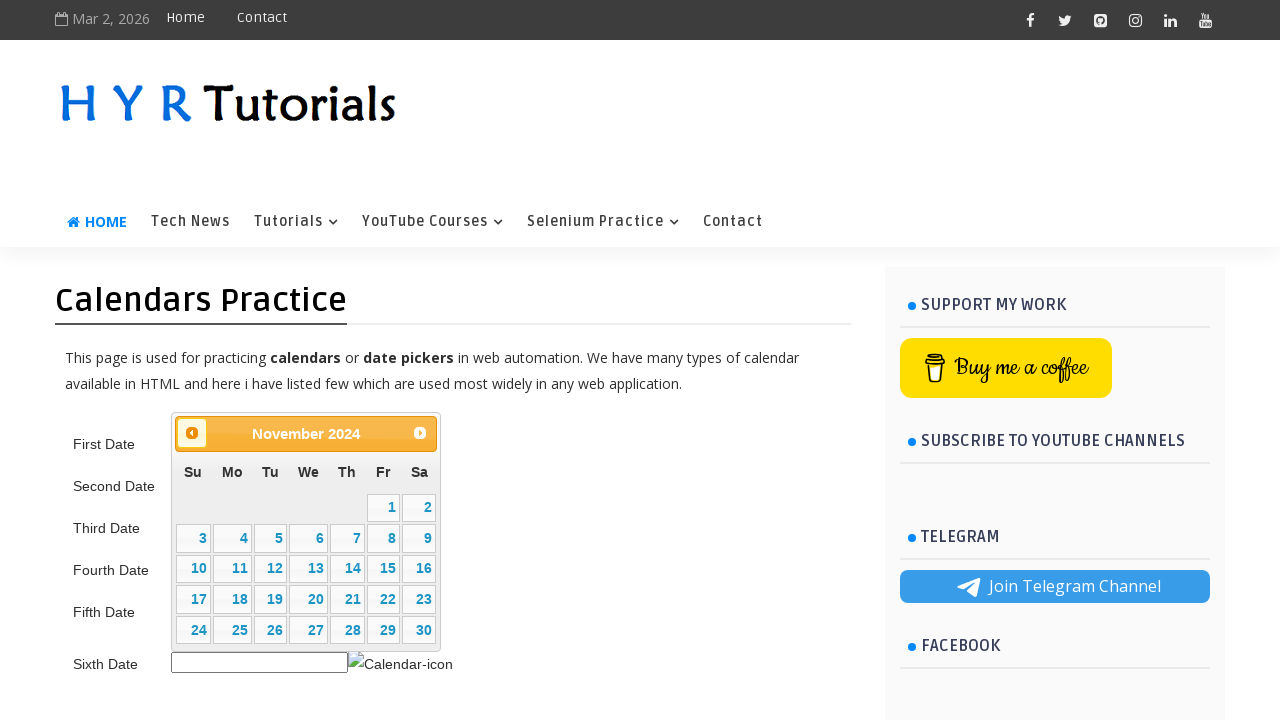

Retrieved current year from date picker
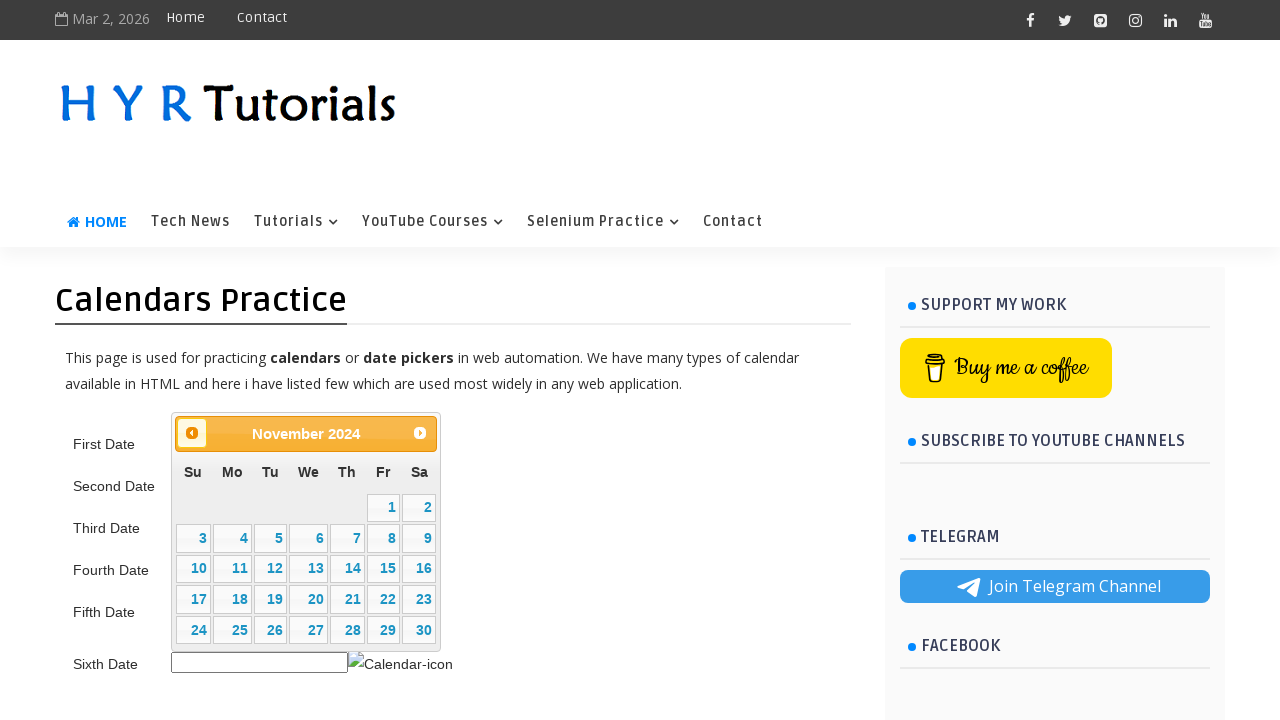

Clicked previous button to navigate to earlier month at (192, 433) on xpath=//a[@data-handler='prev']
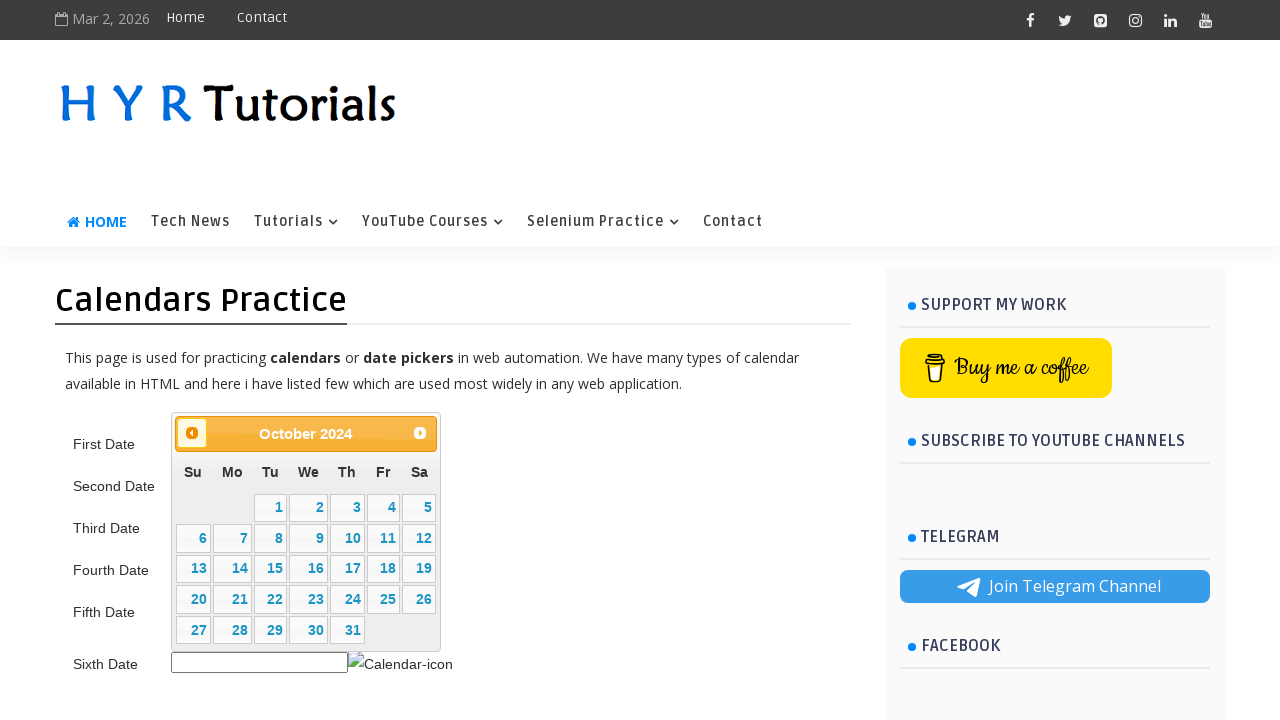

Retrieved current month from date picker
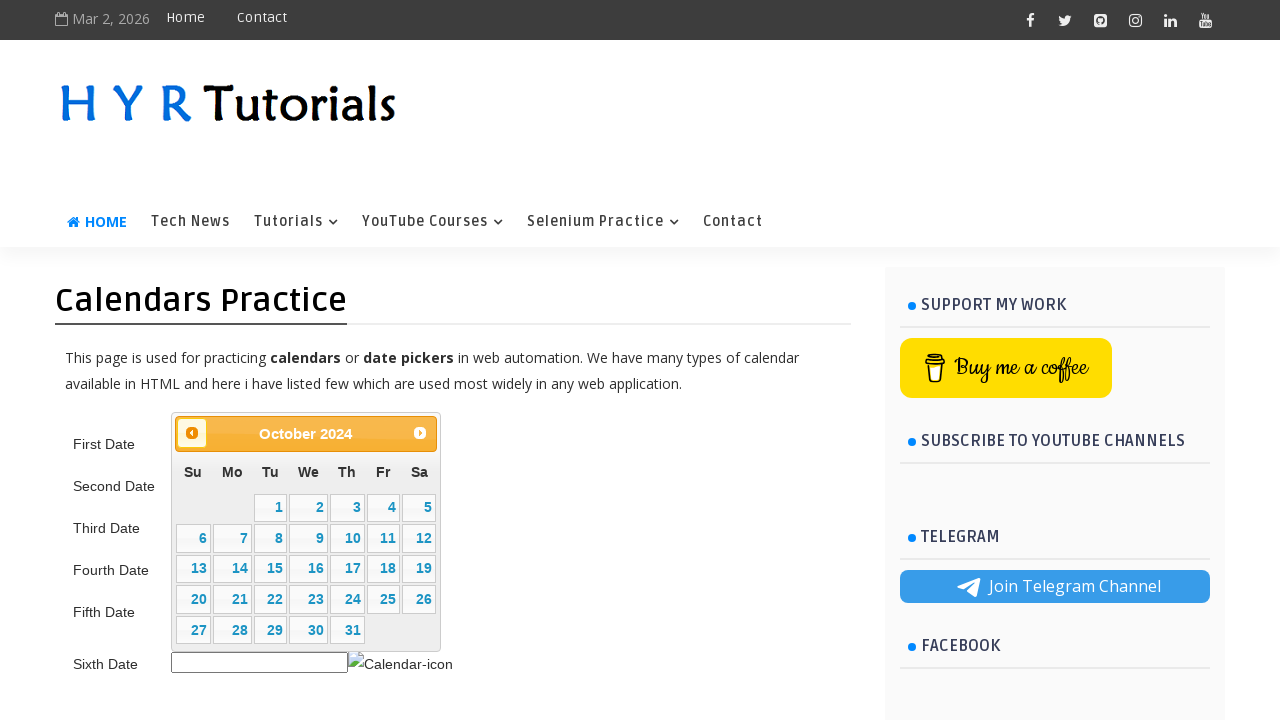

Retrieved current year from date picker
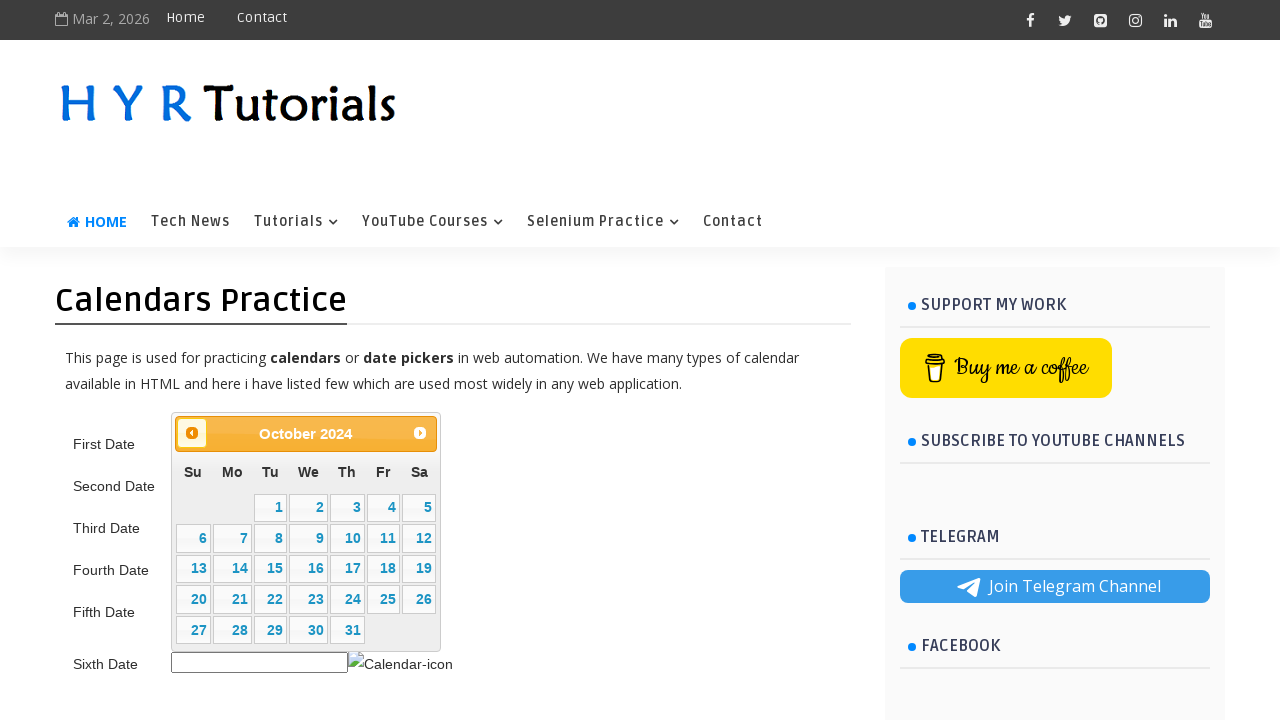

Clicked previous button to navigate to earlier month at (192, 433) on xpath=//a[@data-handler='prev']
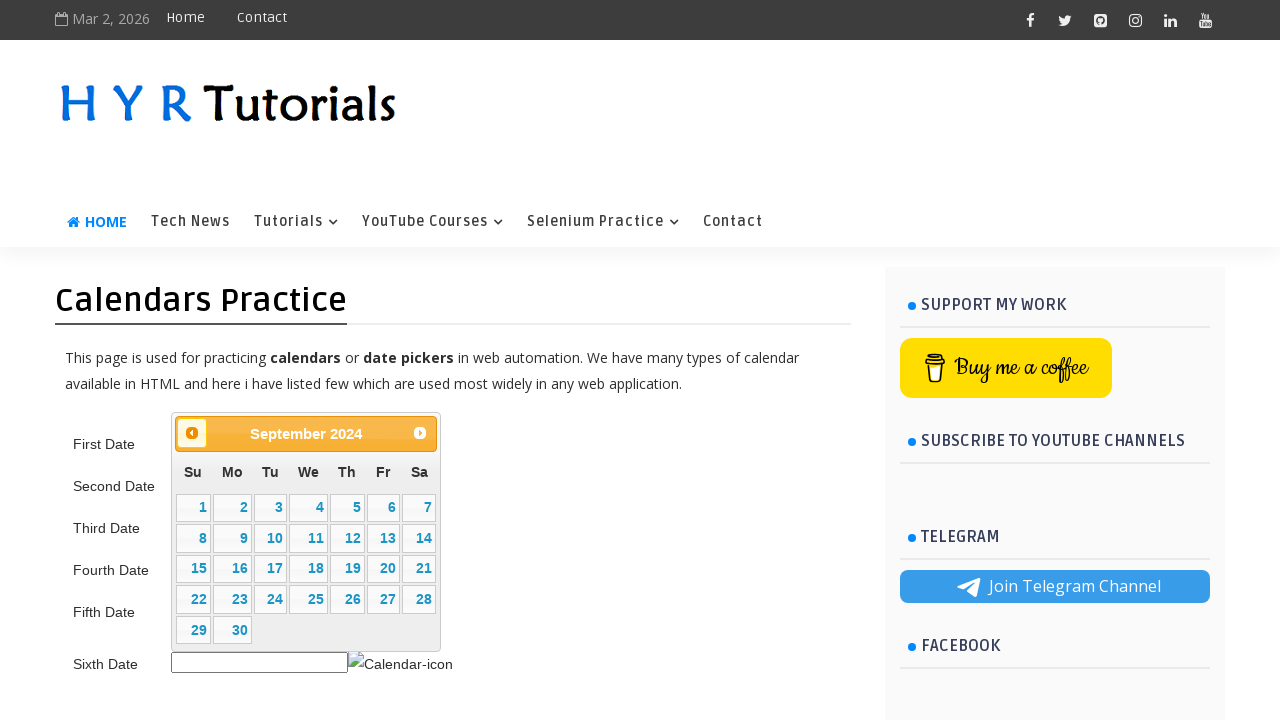

Retrieved current month from date picker
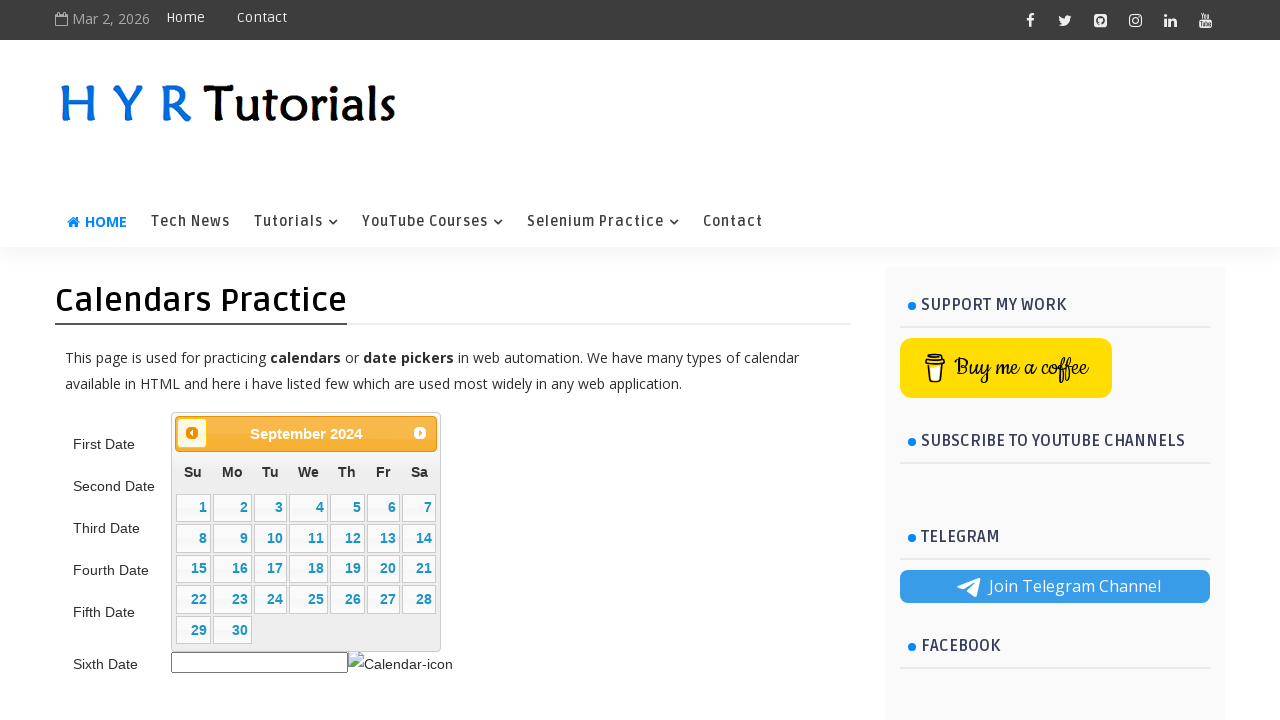

Retrieved current year from date picker
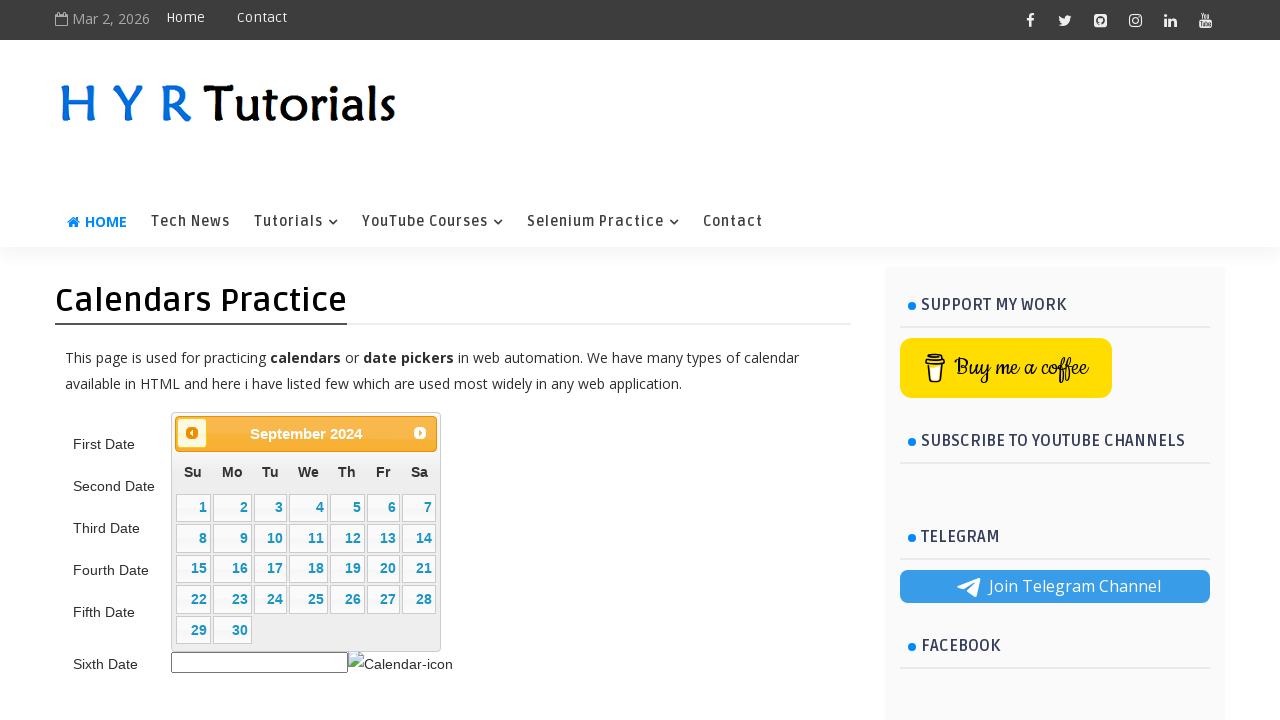

Navigated to target month September 2024
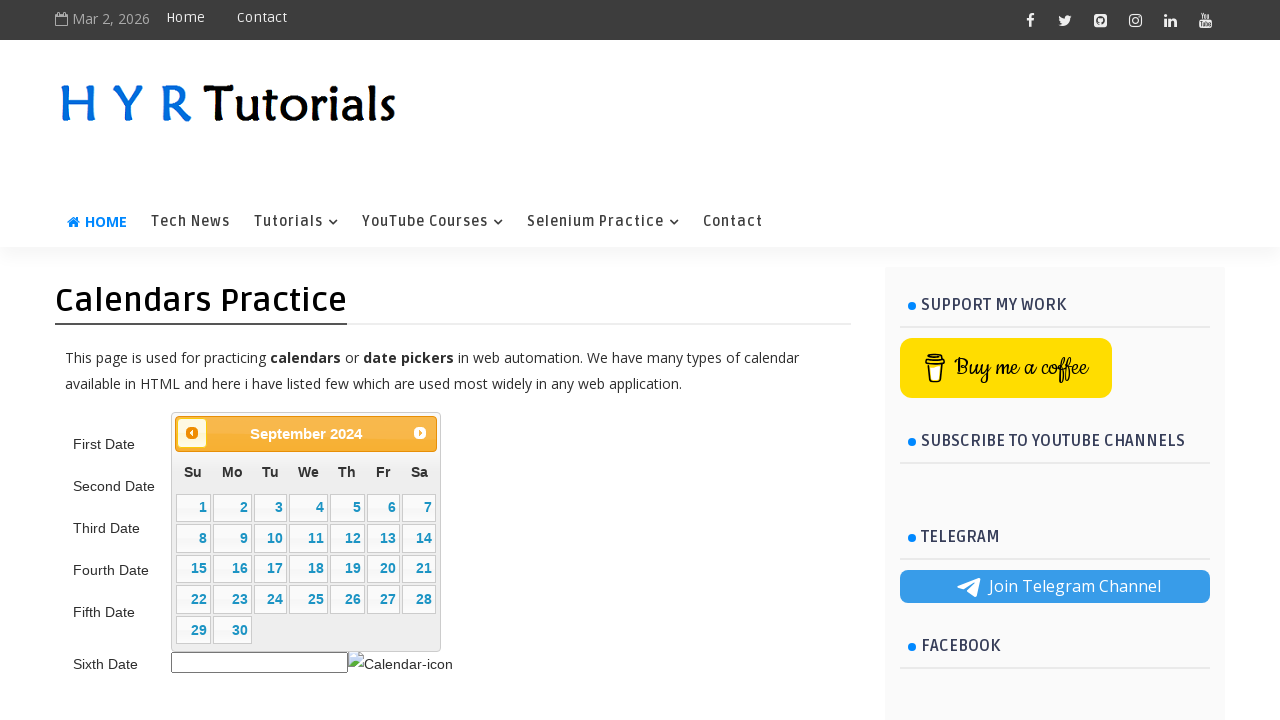

Selected date 10 from the calendar at (270, 538) on //a[@class='ui-state-default'][text()='10']
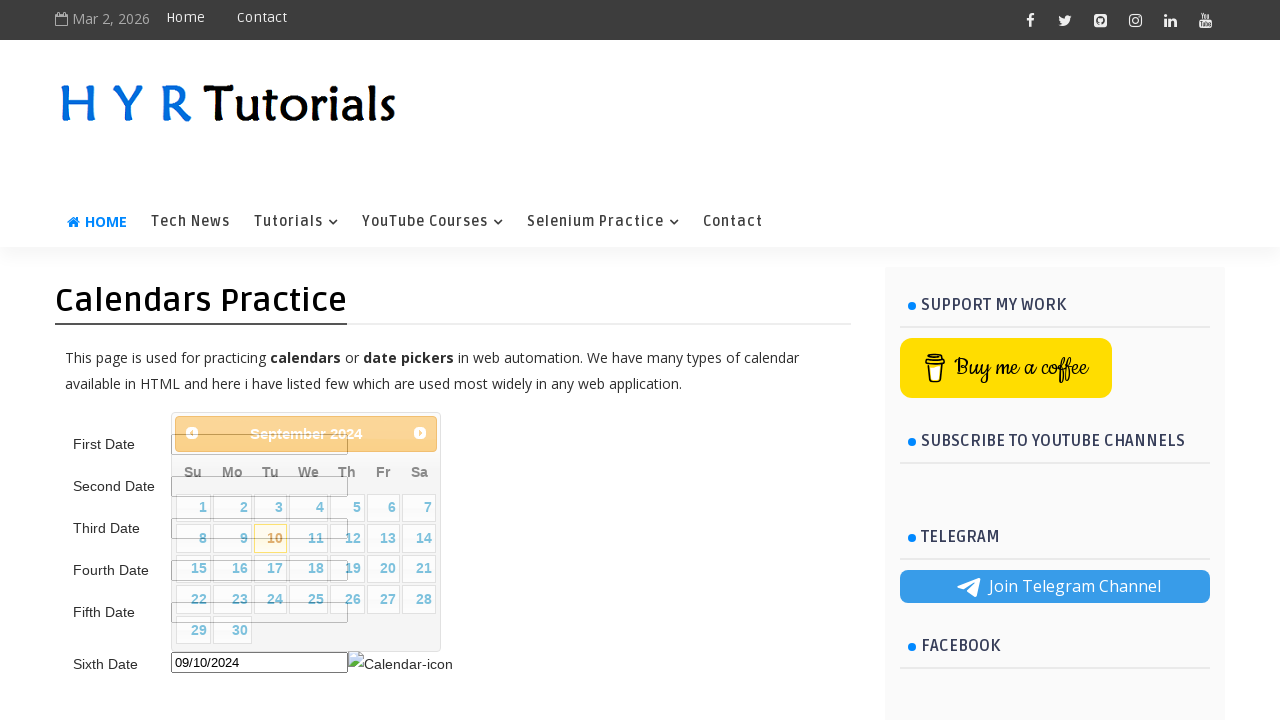

Waited for date selection to complete
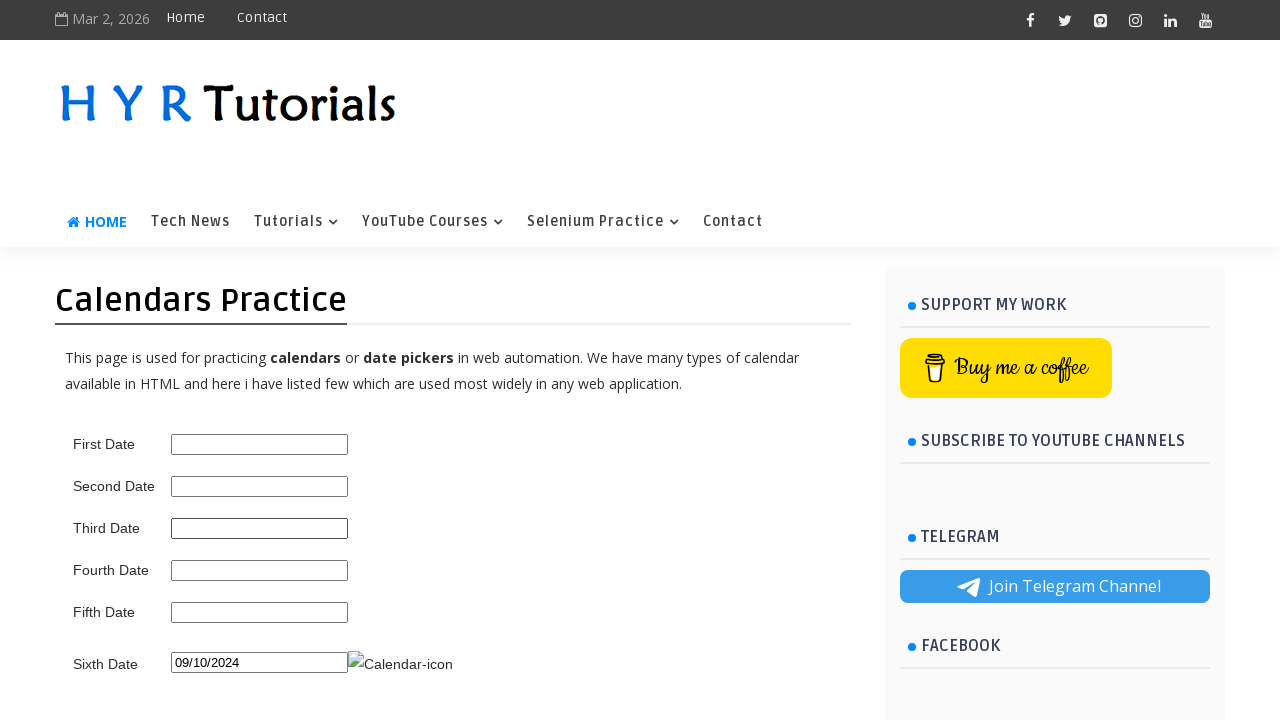

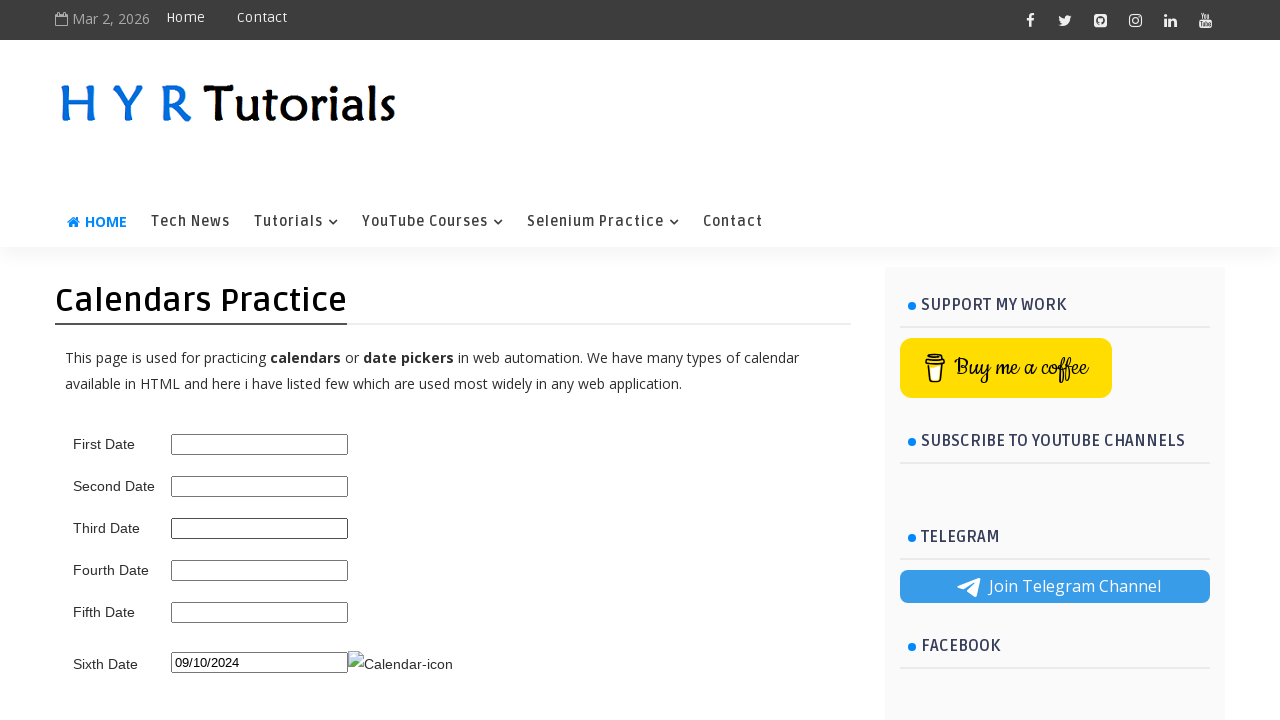